Tests multiple checkboxes by selecting all, deselecting all, and then selecting specific health condition checkboxes

Starting URL: https://automationfc.github.io/multiple-fields/

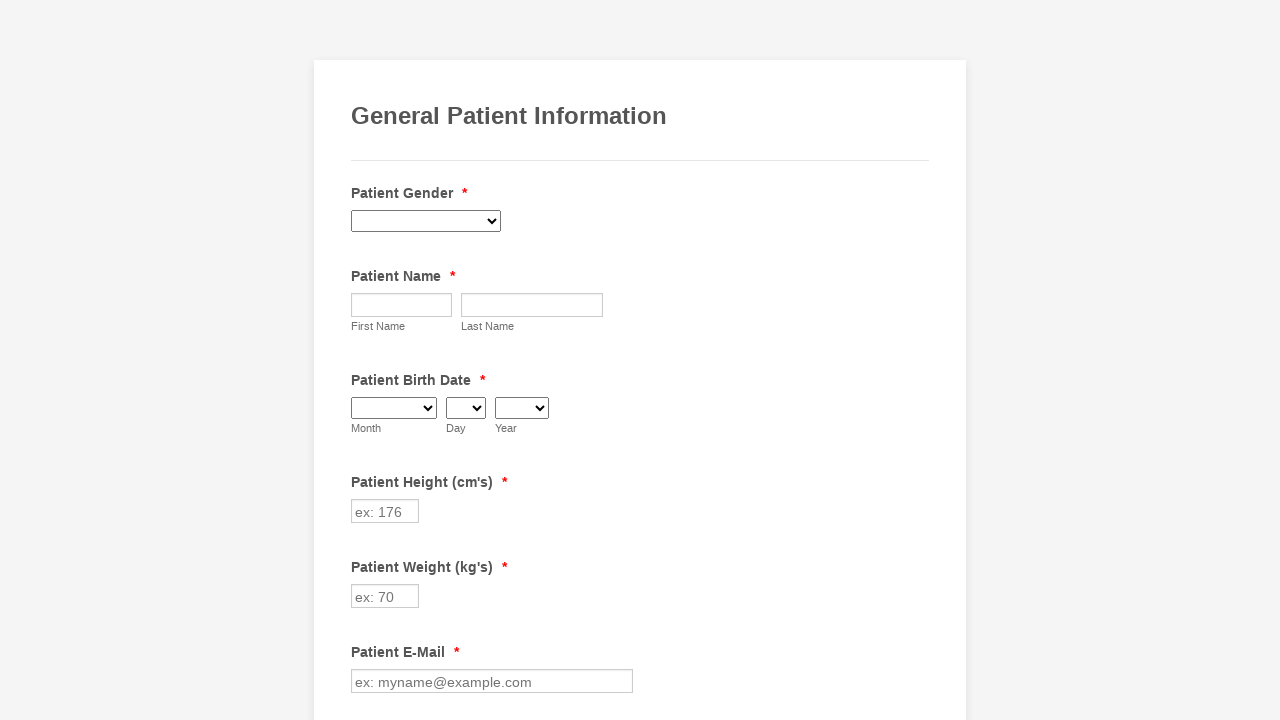

Scrolled down 300px to view checkboxes
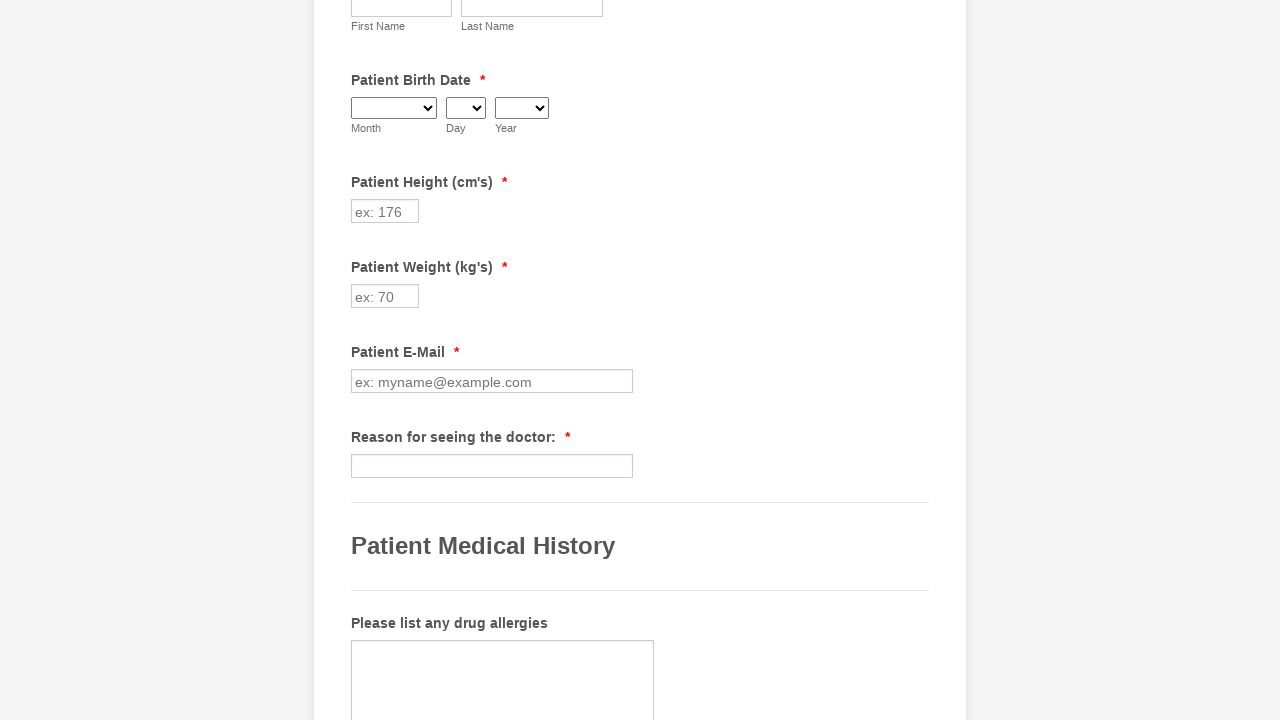

Retrieved all health condition checkboxes from the page
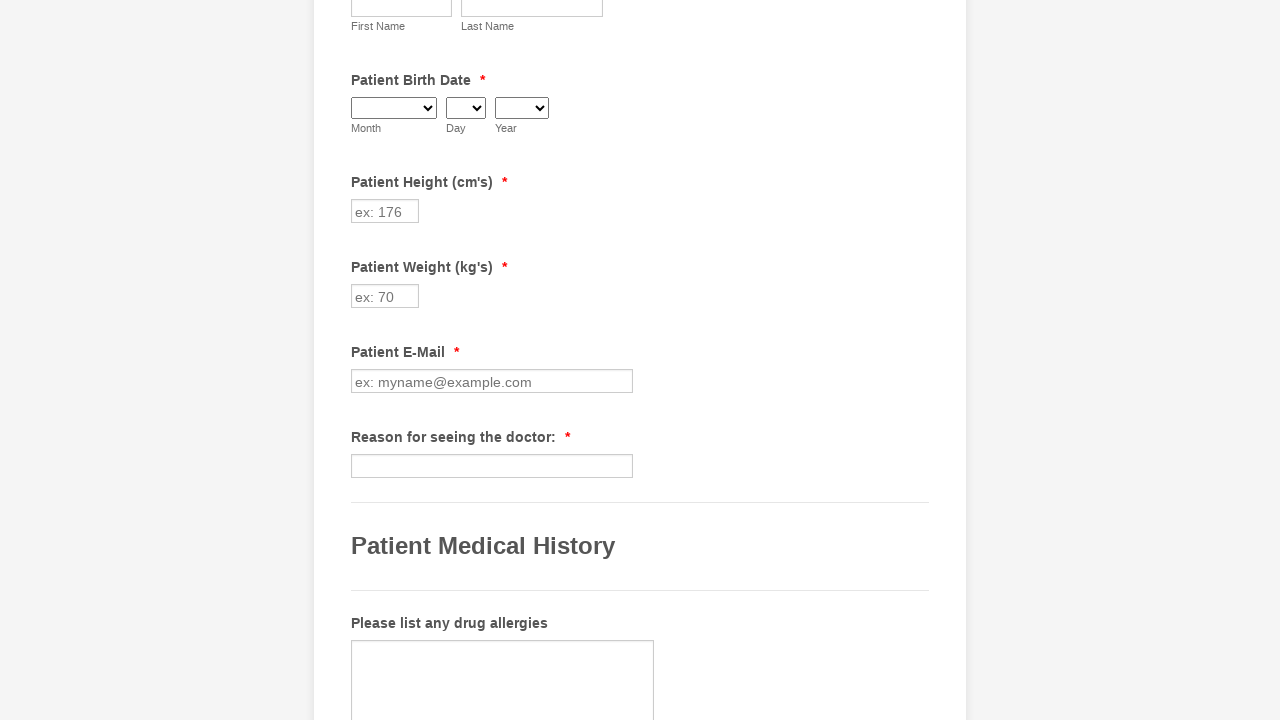

Selected checkbox with value 'Anemia' at (362, 360) on span.form-checkbox-item>input >> nth=0
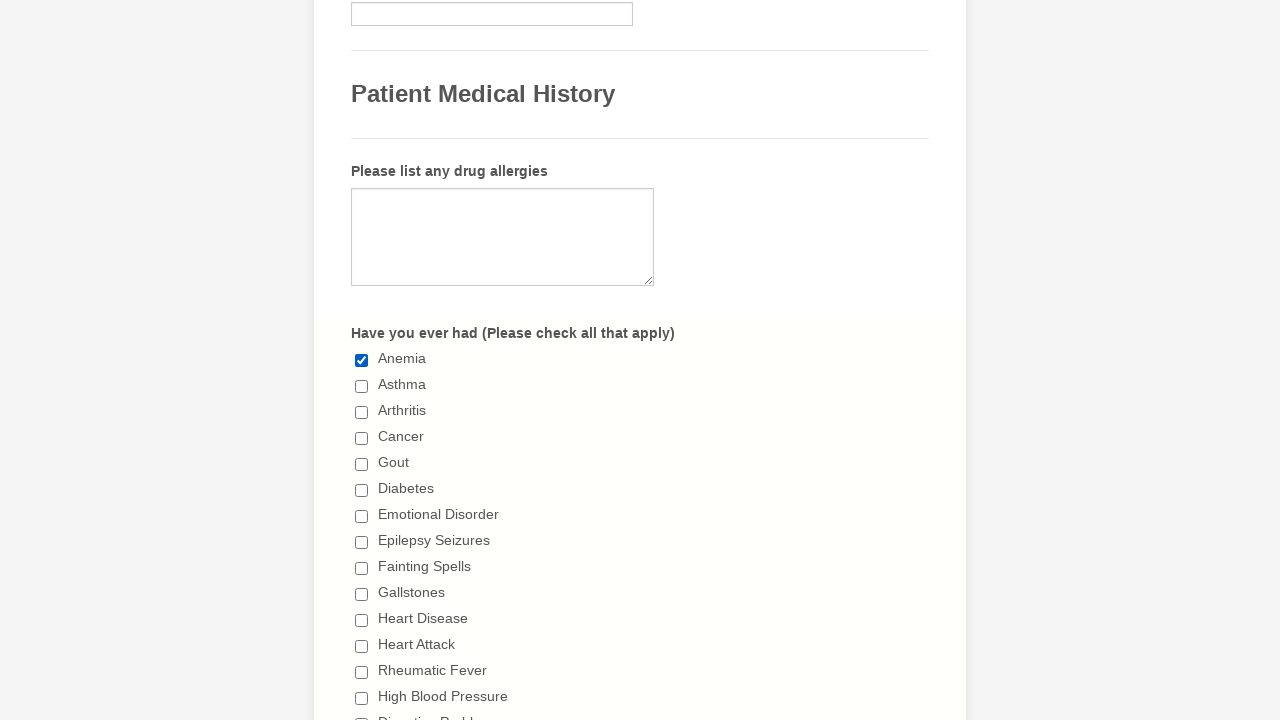

Selected checkbox with value 'Asthma' at (362, 386) on span.form-checkbox-item>input >> nth=1
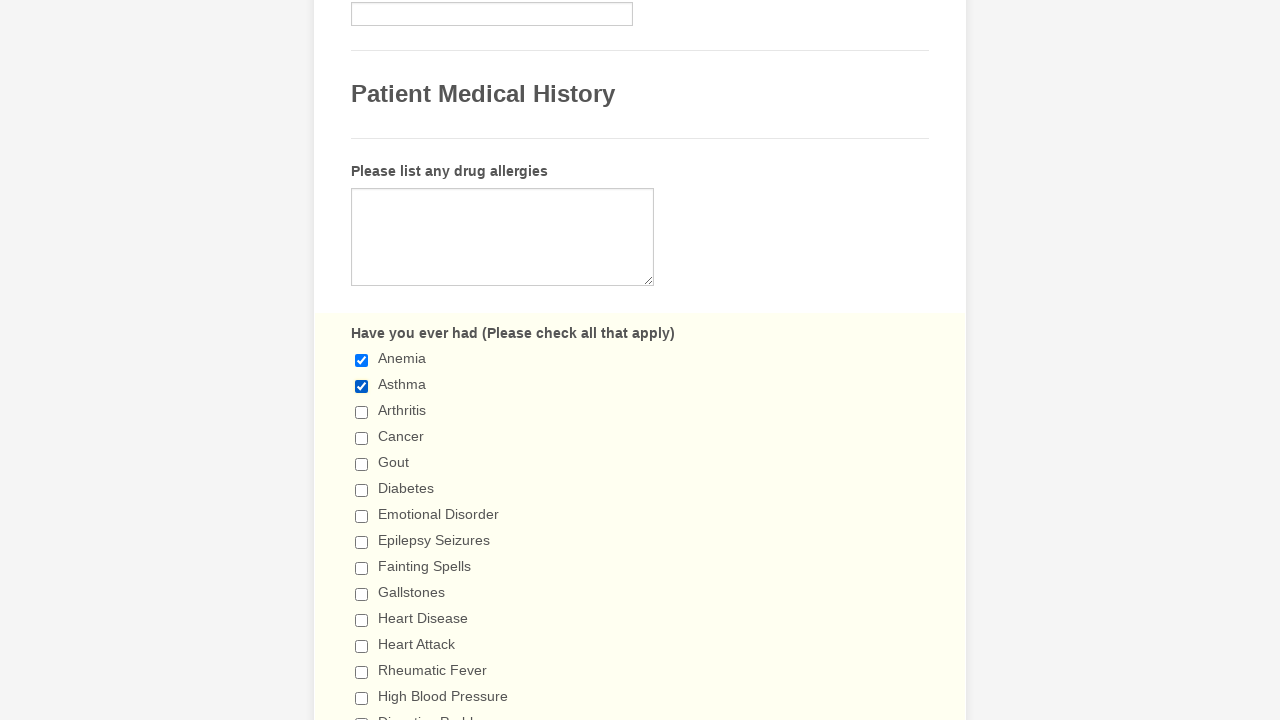

Selected checkbox with value 'Arthritis' at (362, 412) on span.form-checkbox-item>input >> nth=2
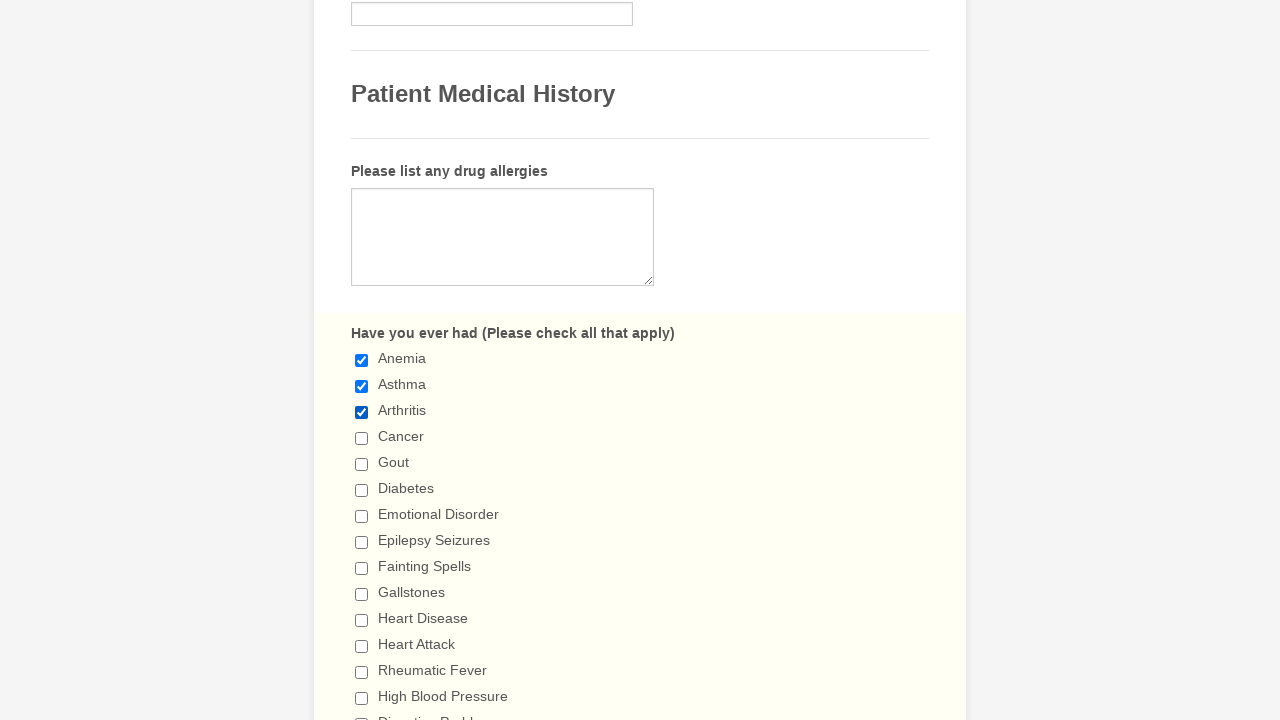

Selected checkbox with value 'Cancer' at (362, 438) on span.form-checkbox-item>input >> nth=3
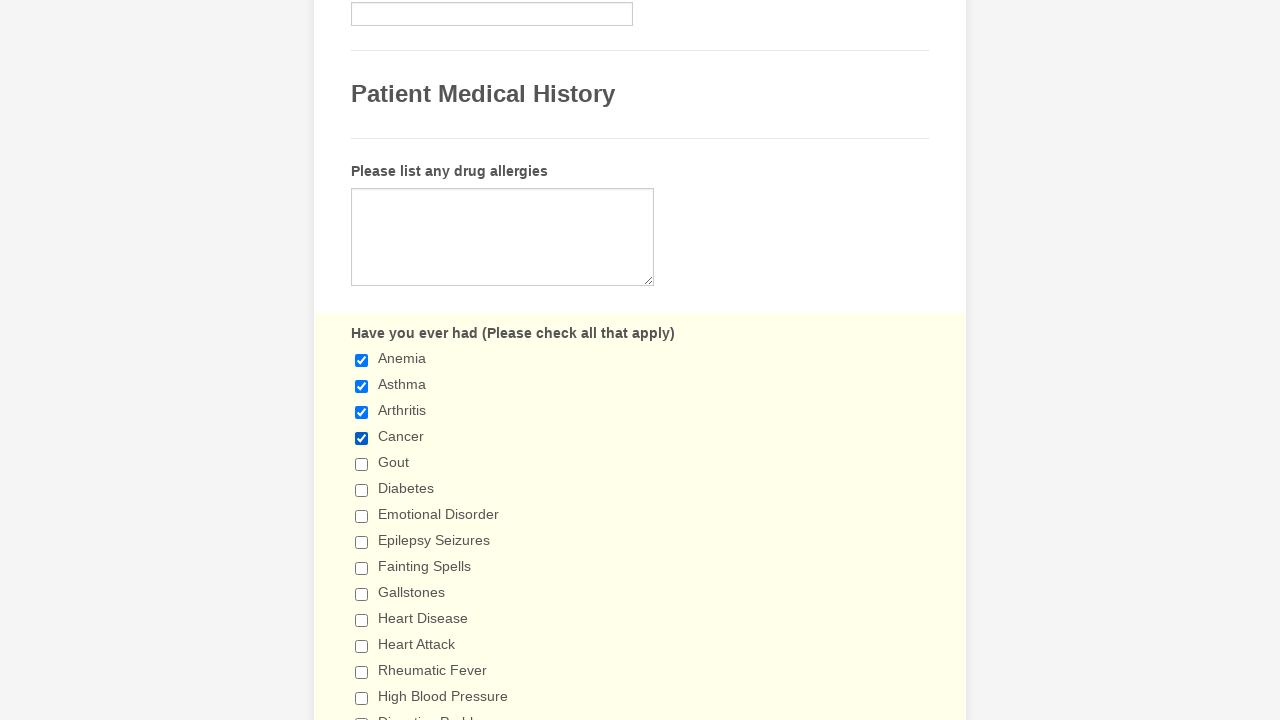

Selected checkbox with value 'Gout' at (362, 464) on span.form-checkbox-item>input >> nth=4
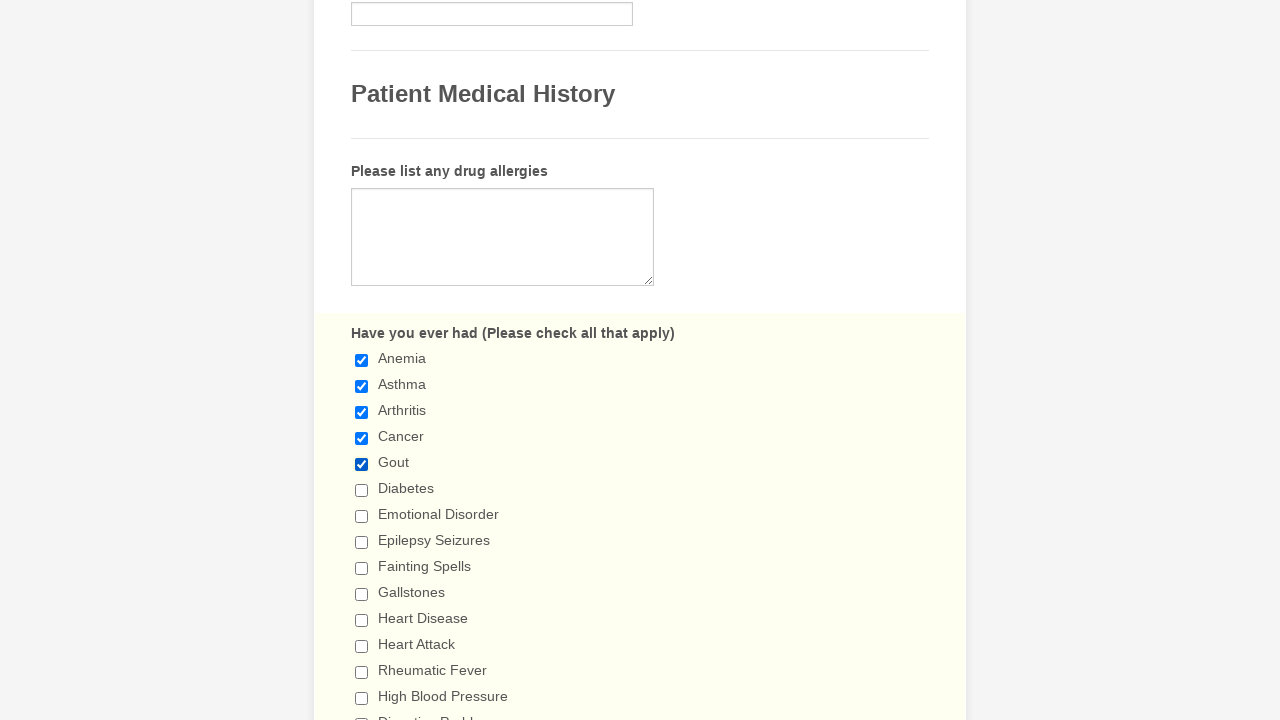

Selected checkbox with value 'Diabetes' at (362, 490) on span.form-checkbox-item>input >> nth=5
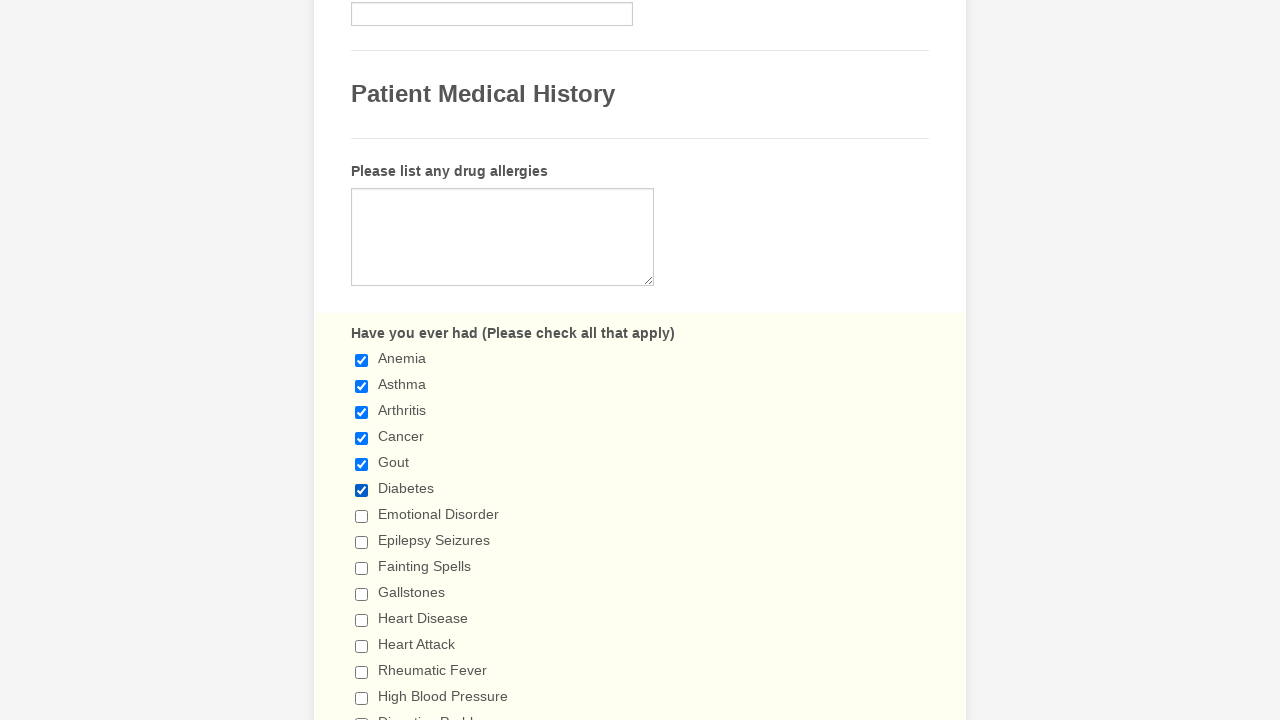

Selected checkbox with value 'Emotional Disorder' at (362, 516) on span.form-checkbox-item>input >> nth=6
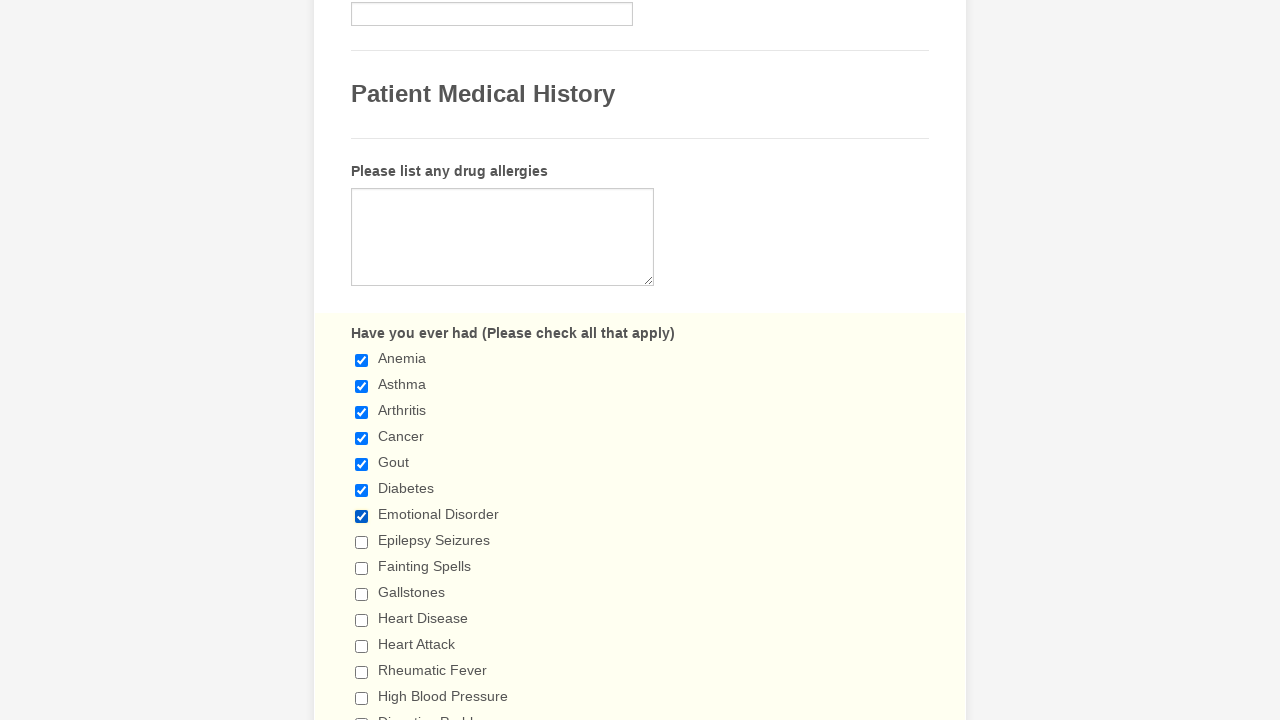

Selected checkbox with value 'Epilepsy Seizures' at (362, 542) on span.form-checkbox-item>input >> nth=7
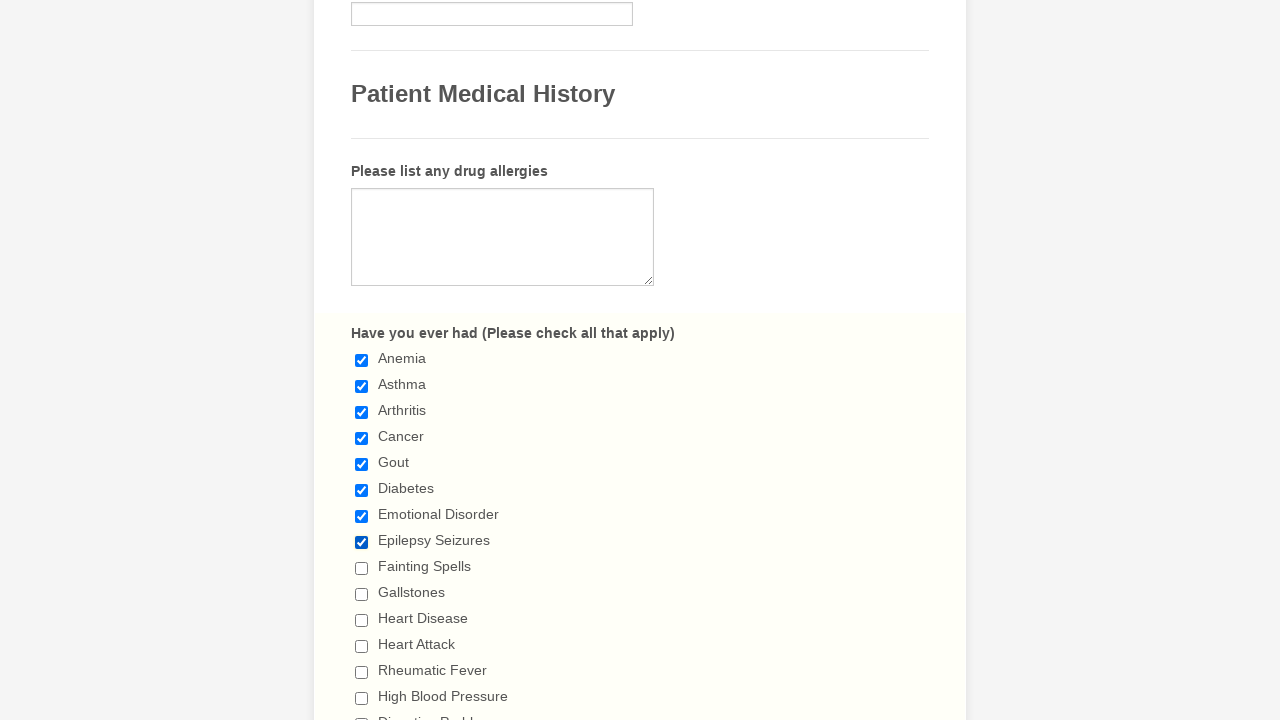

Selected checkbox with value 'Fainting Spells' at (362, 568) on span.form-checkbox-item>input >> nth=8
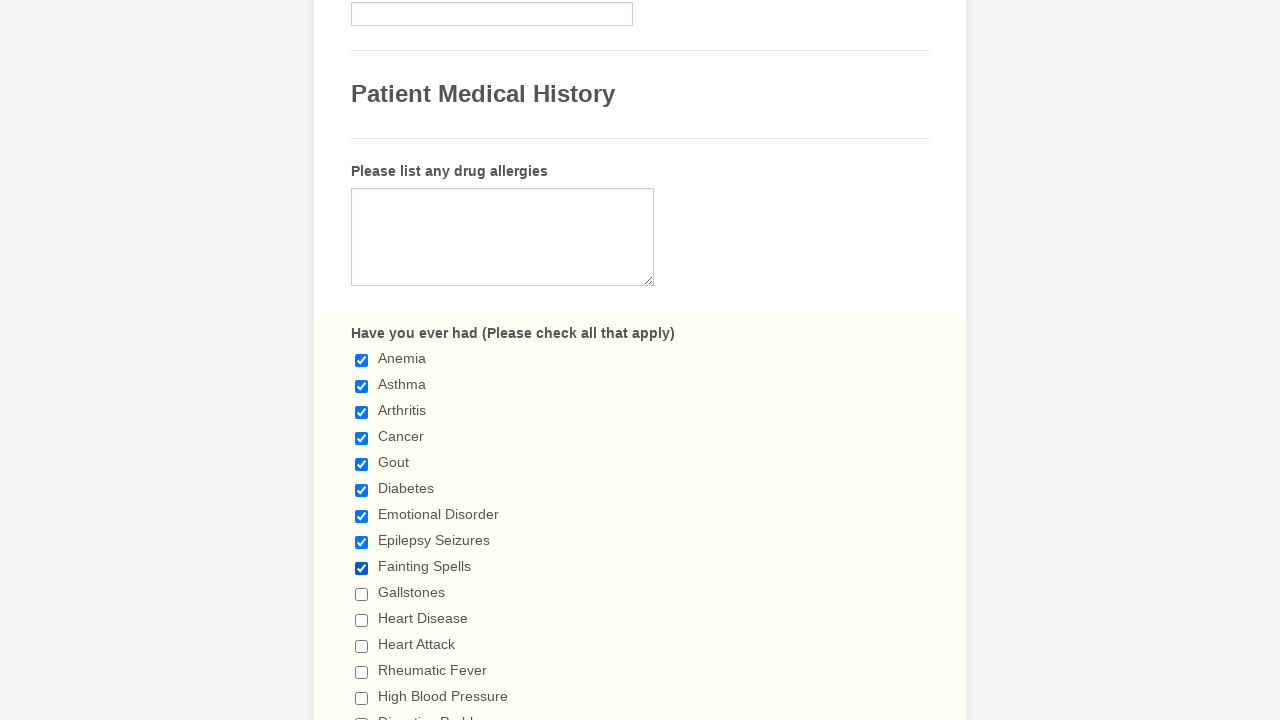

Selected checkbox with value 'Gallstones' at (362, 594) on span.form-checkbox-item>input >> nth=9
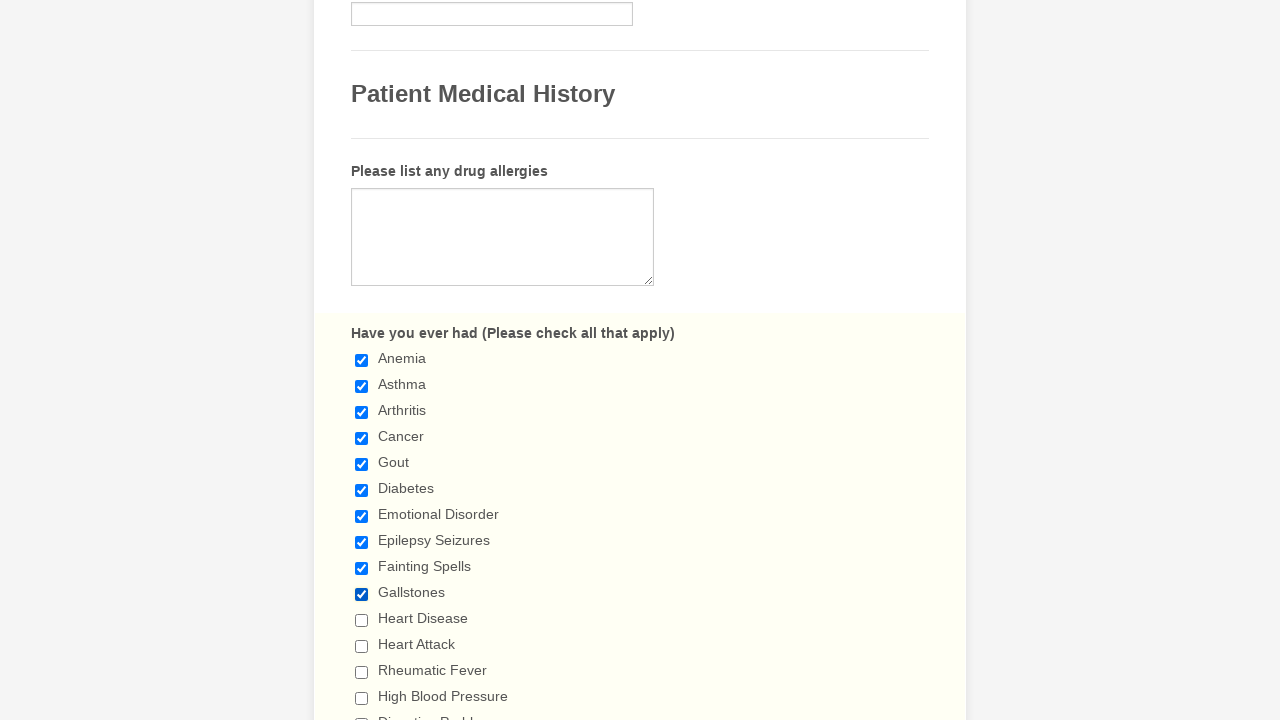

Selected checkbox with value 'Heart Disease' at (362, 620) on span.form-checkbox-item>input >> nth=10
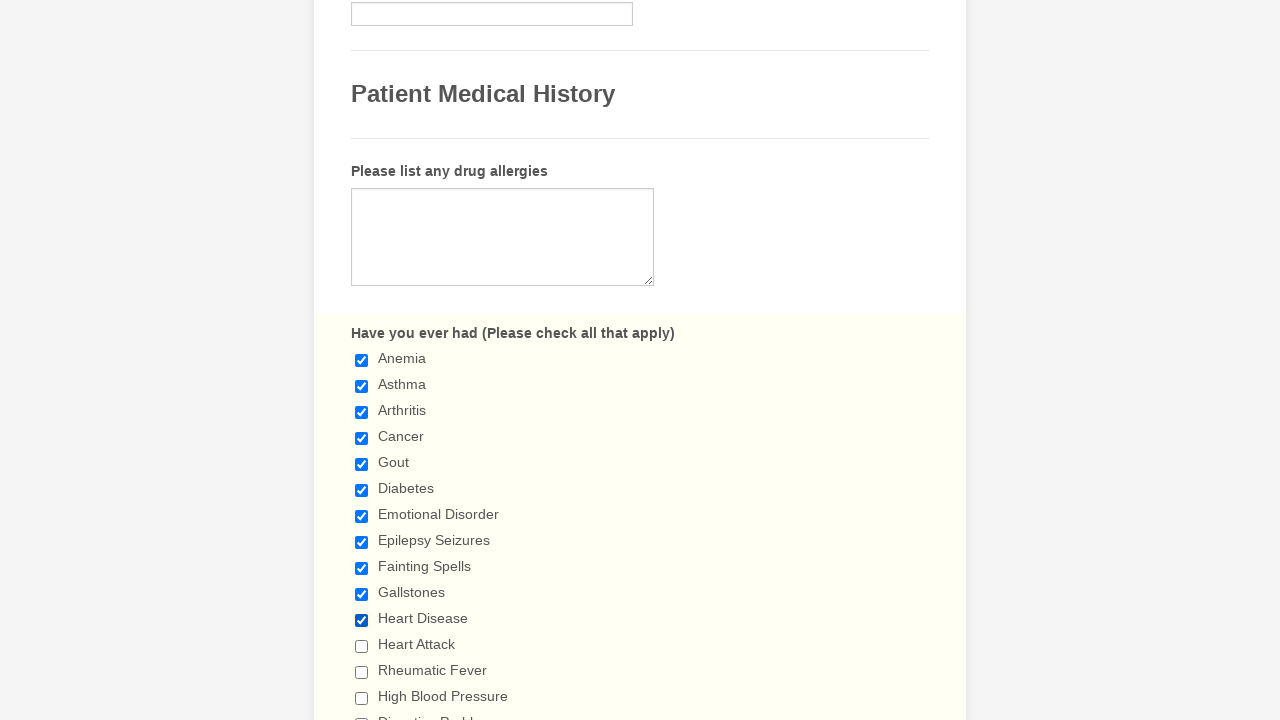

Selected checkbox with value 'Heart Attack' at (362, 646) on span.form-checkbox-item>input >> nth=11
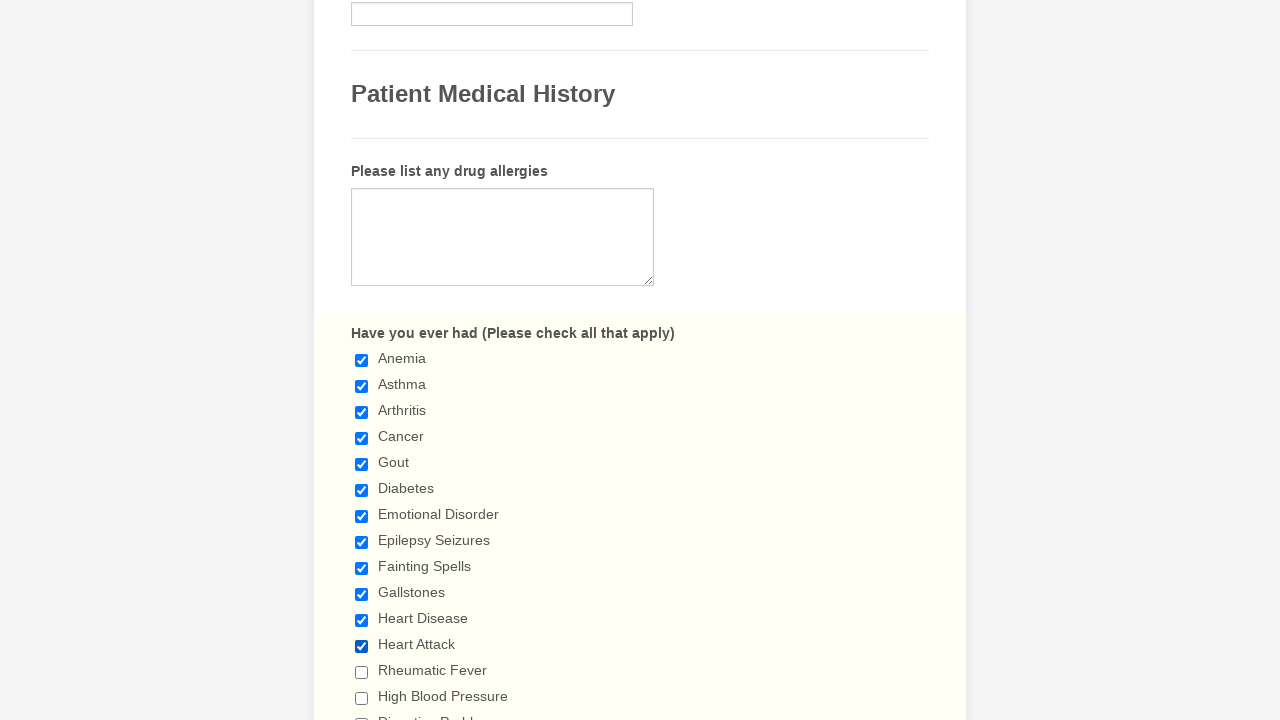

Selected checkbox with value 'Rheumatic Fever' at (362, 672) on span.form-checkbox-item>input >> nth=12
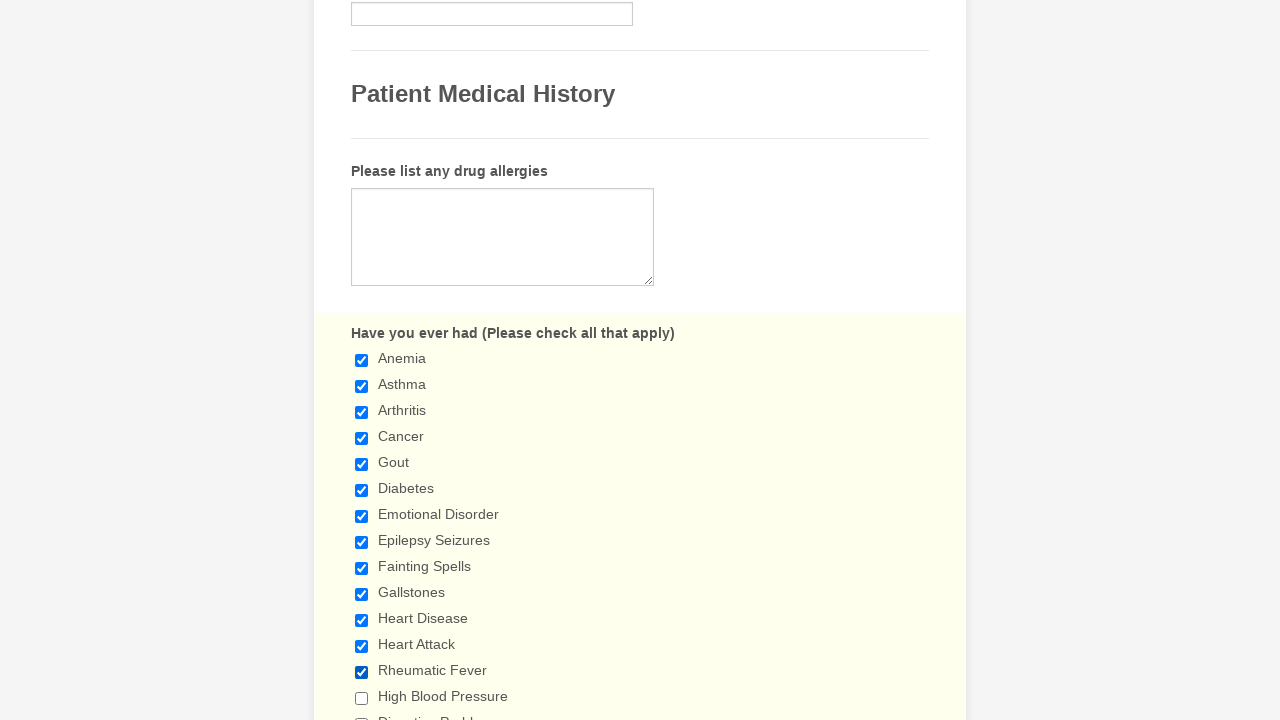

Selected checkbox with value 'High Blood Pressure' at (362, 698) on span.form-checkbox-item>input >> nth=13
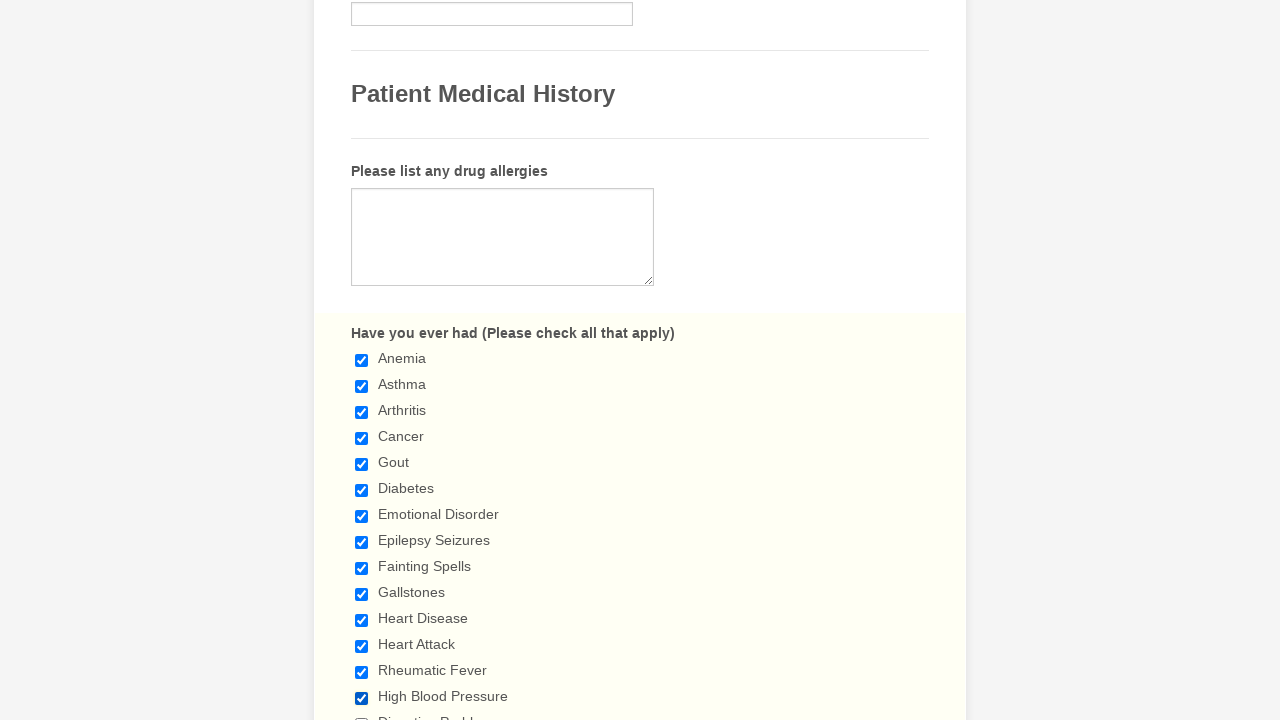

Selected checkbox with value 'Digestive Problems' at (362, 714) on span.form-checkbox-item>input >> nth=14
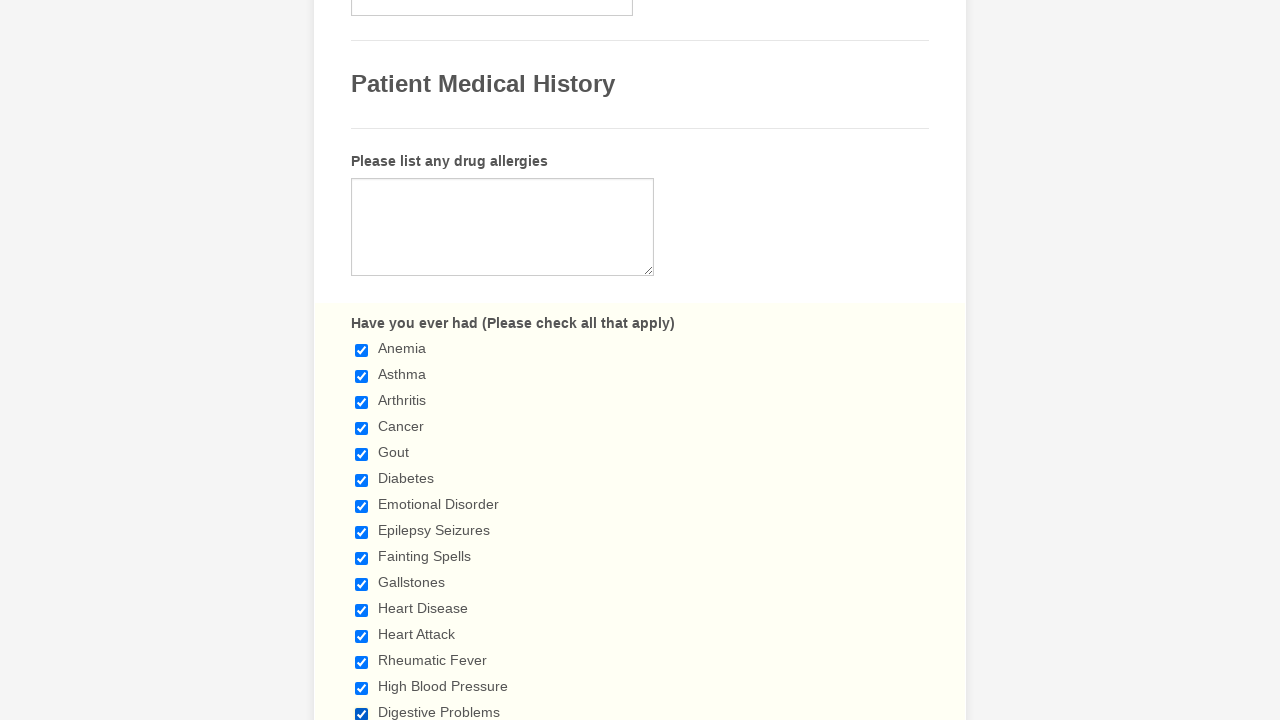

Selected checkbox with value 'Ulcerative Colitis' at (362, 360) on span.form-checkbox-item>input >> nth=15
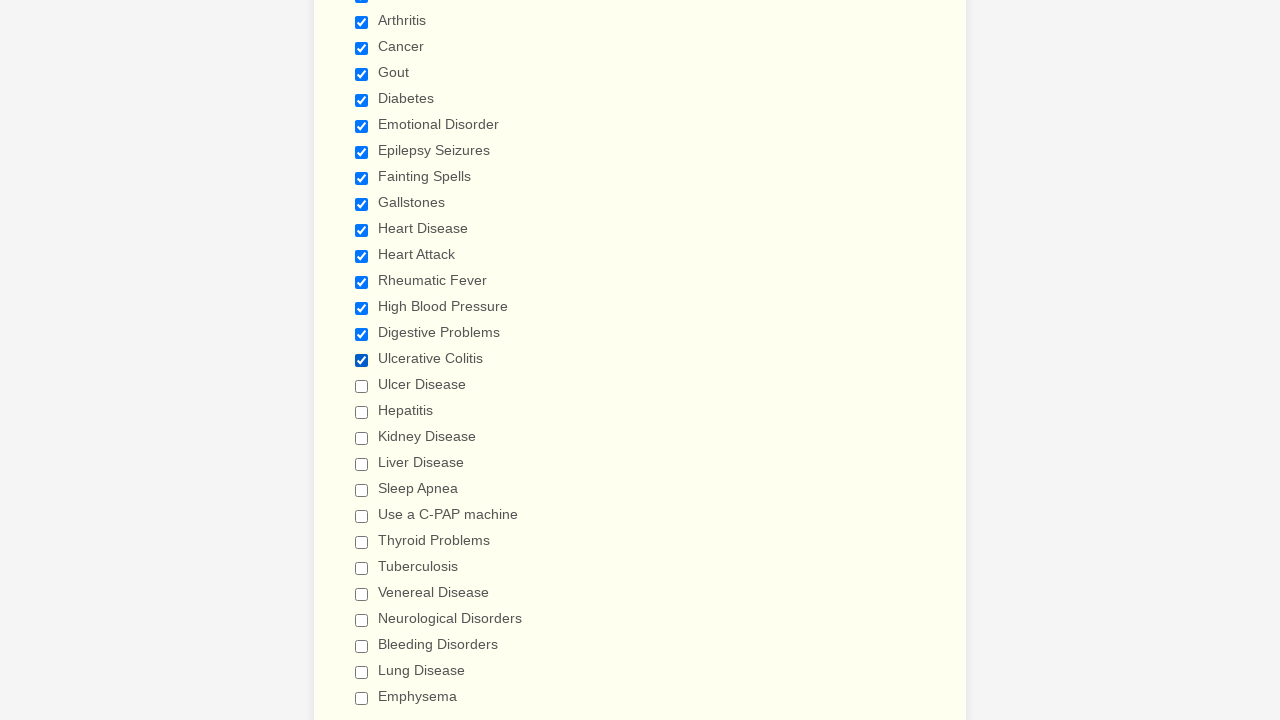

Selected checkbox with value 'Ulcer Disease' at (362, 386) on span.form-checkbox-item>input >> nth=16
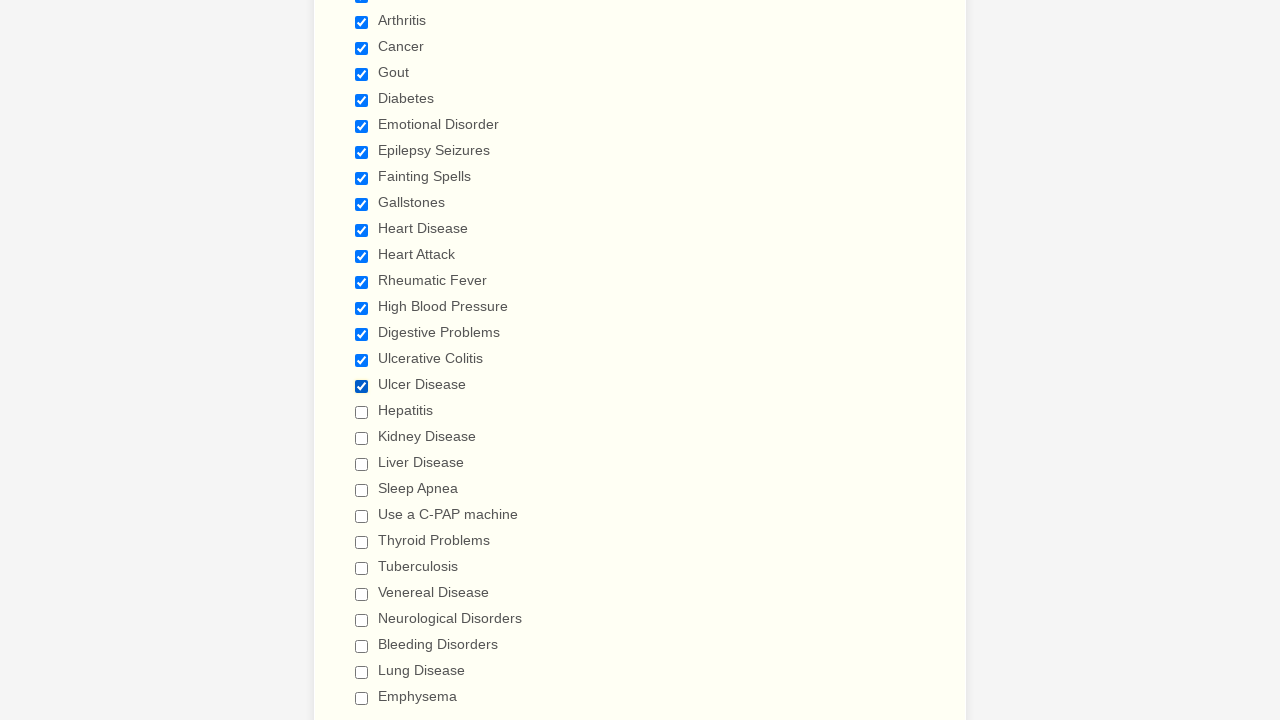

Selected checkbox with value 'Hepatitis' at (362, 412) on span.form-checkbox-item>input >> nth=17
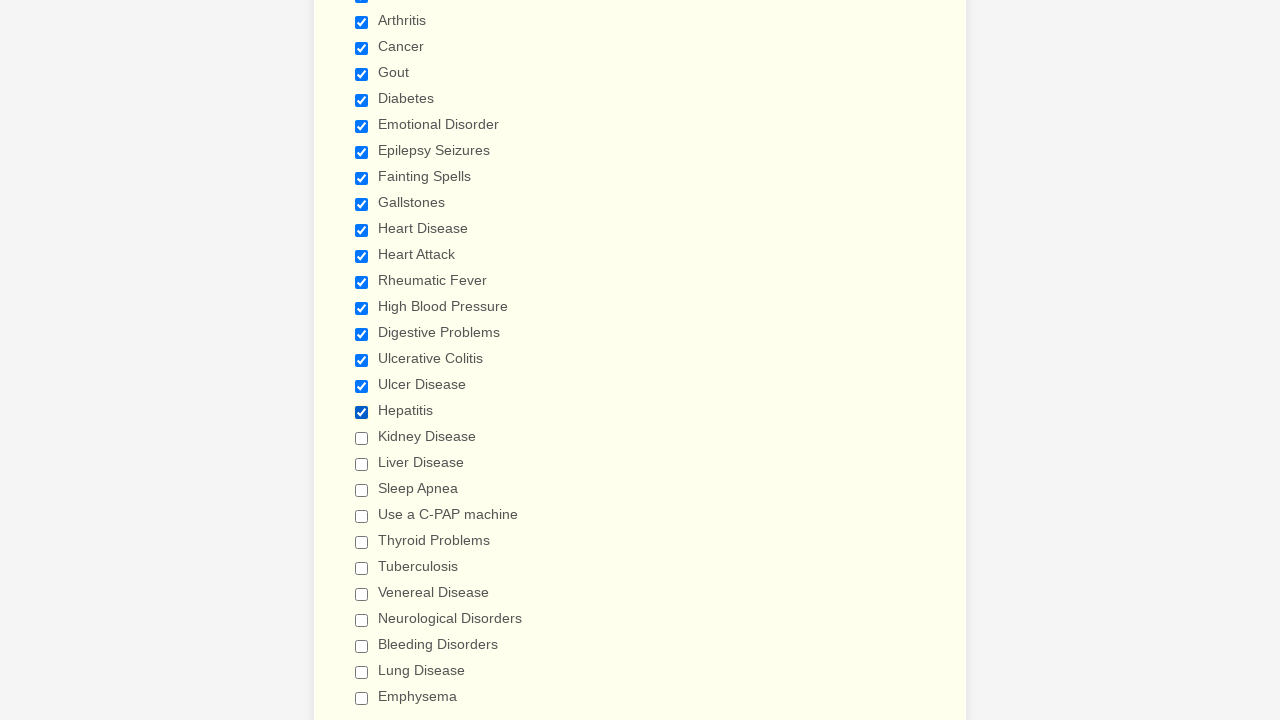

Selected checkbox with value 'Kidney Disease' at (362, 438) on span.form-checkbox-item>input >> nth=18
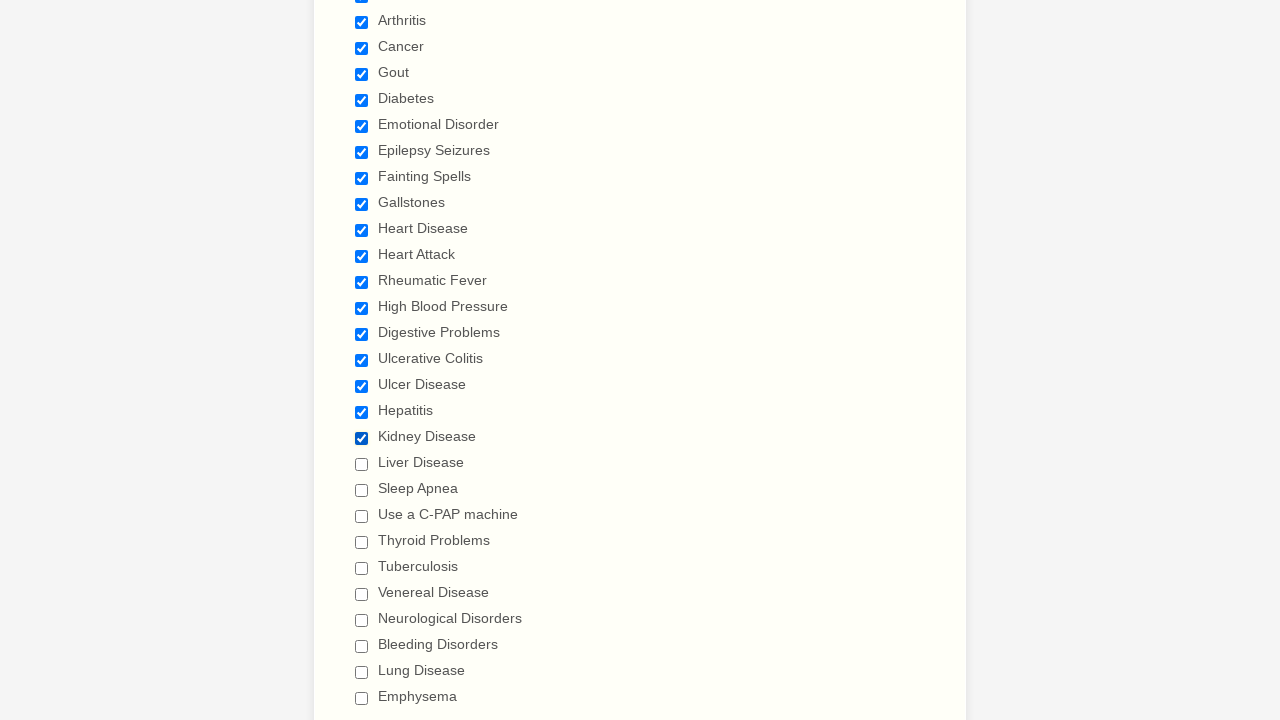

Selected checkbox with value 'Liver Disease' at (362, 464) on span.form-checkbox-item>input >> nth=19
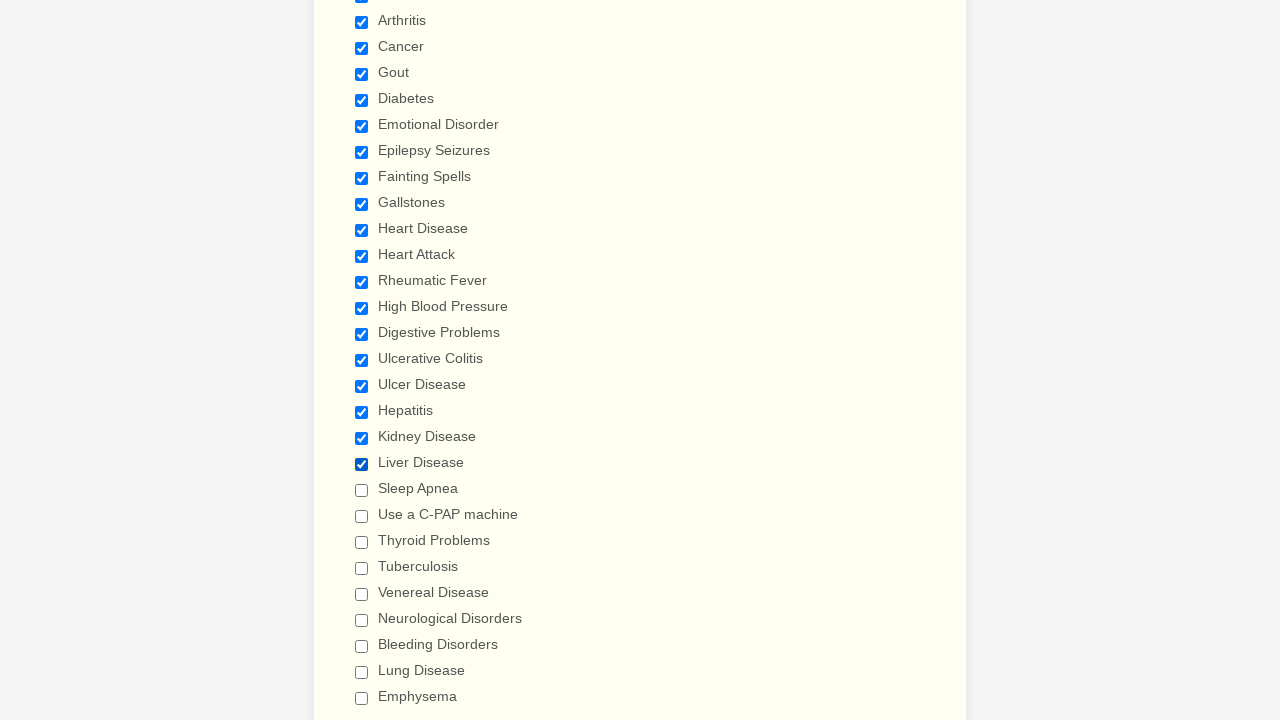

Selected checkbox with value 'Sleep Apnea' at (362, 490) on span.form-checkbox-item>input >> nth=20
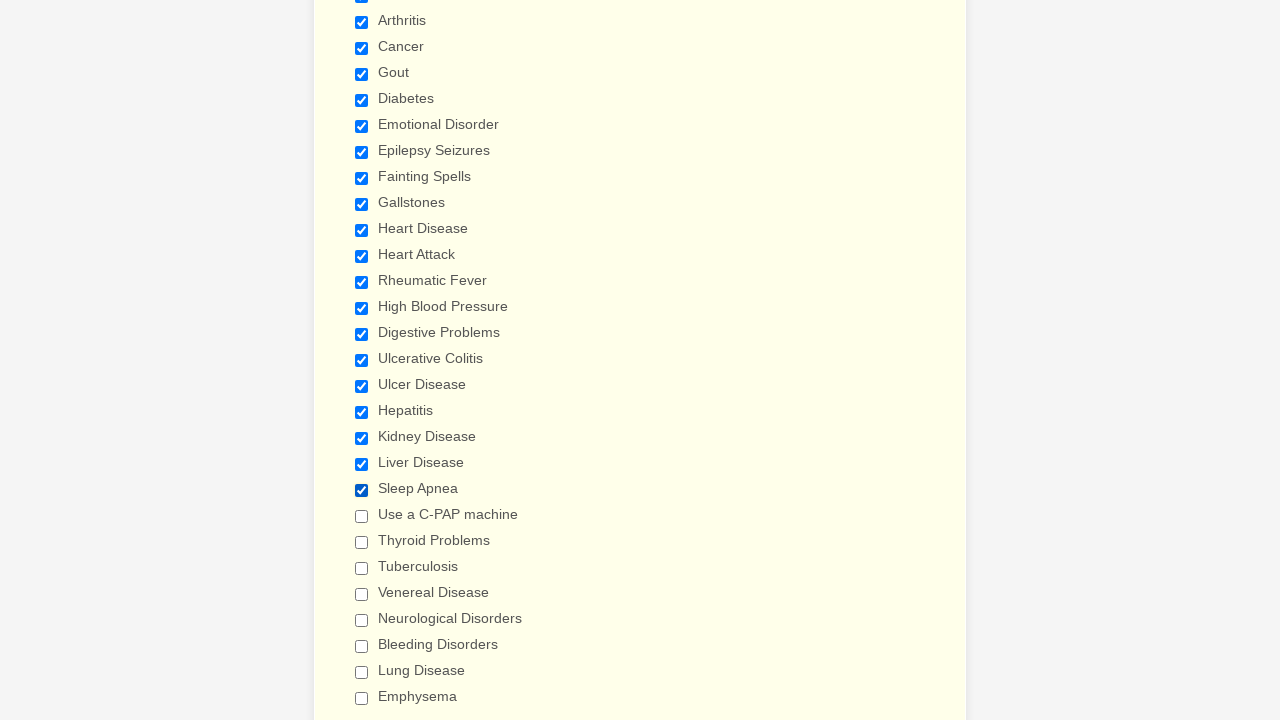

Selected checkbox with value 'Use a C-PAP machine' at (362, 516) on span.form-checkbox-item>input >> nth=21
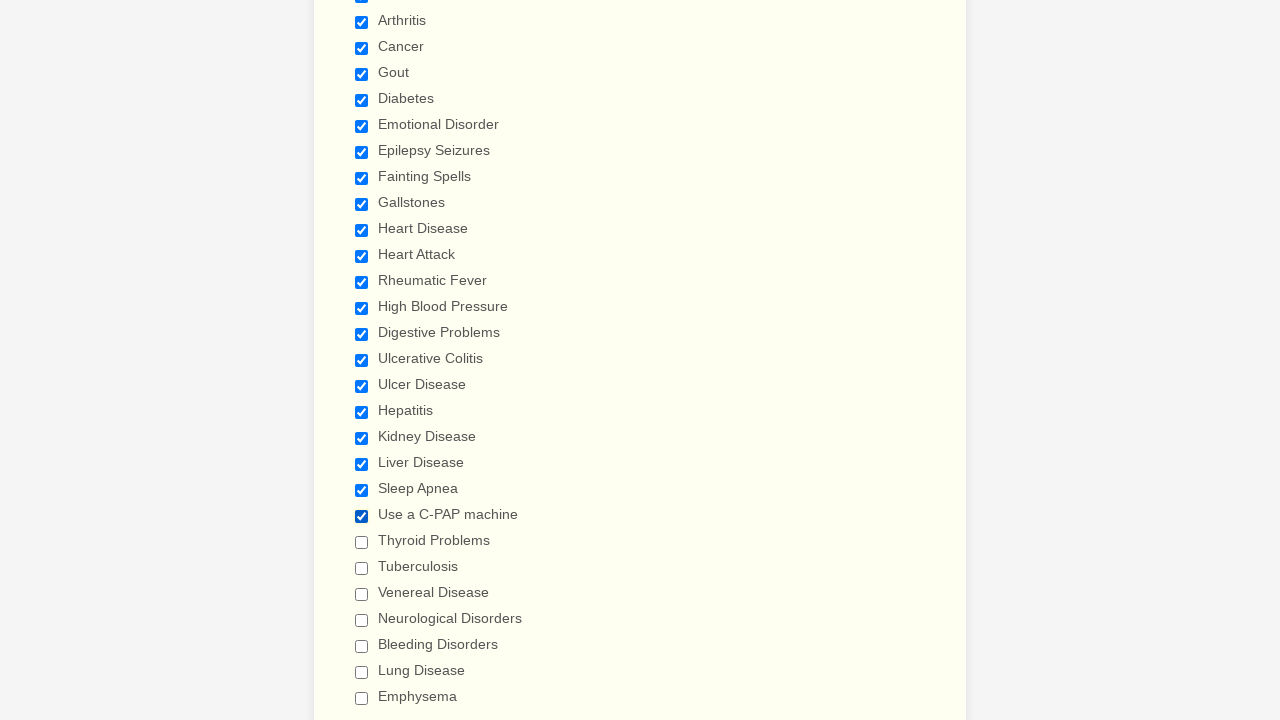

Selected checkbox with value 'Thyroid Problems' at (362, 542) on span.form-checkbox-item>input >> nth=22
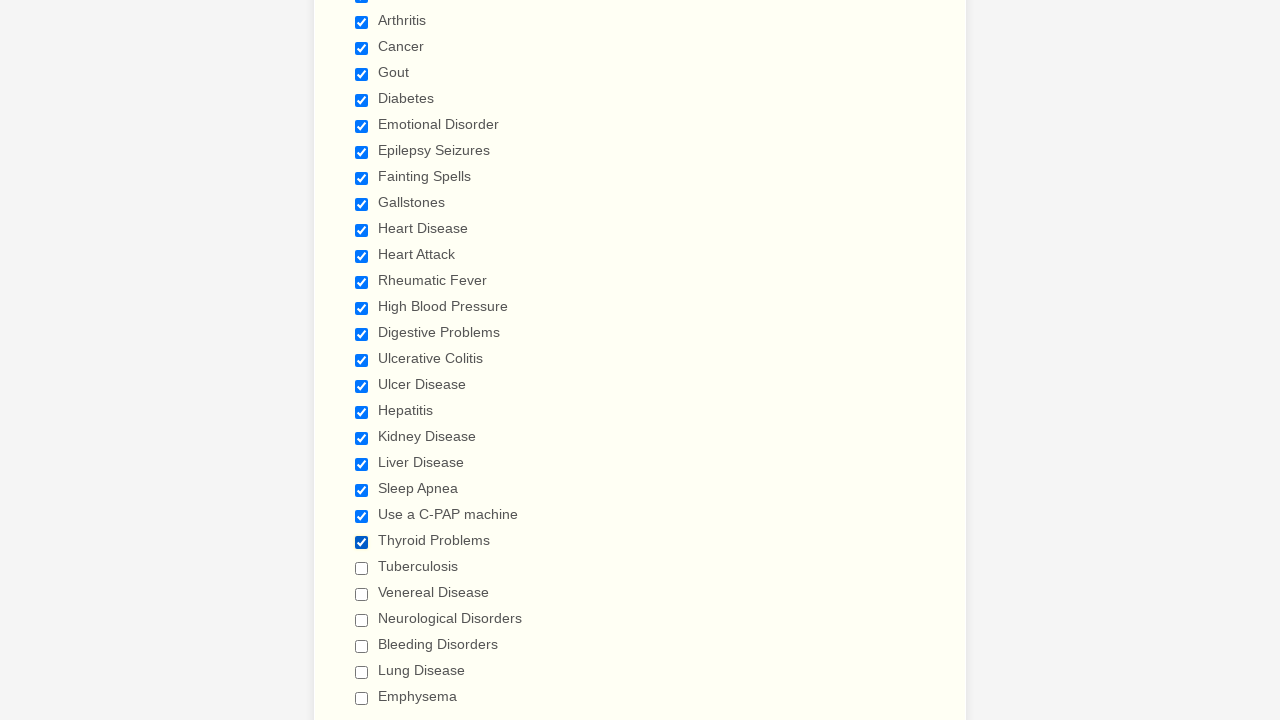

Selected checkbox with value 'Tuberculosis' at (362, 568) on span.form-checkbox-item>input >> nth=23
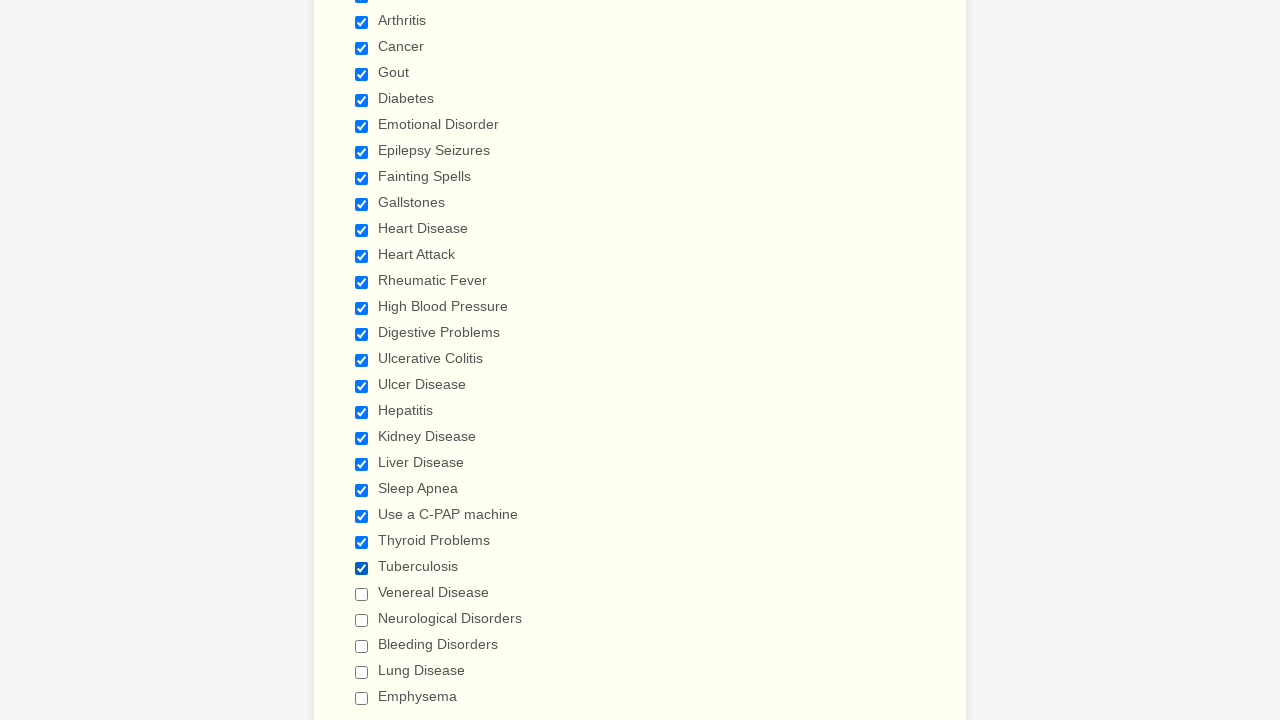

Selected checkbox with value 'Venereal Disease' at (362, 594) on span.form-checkbox-item>input >> nth=24
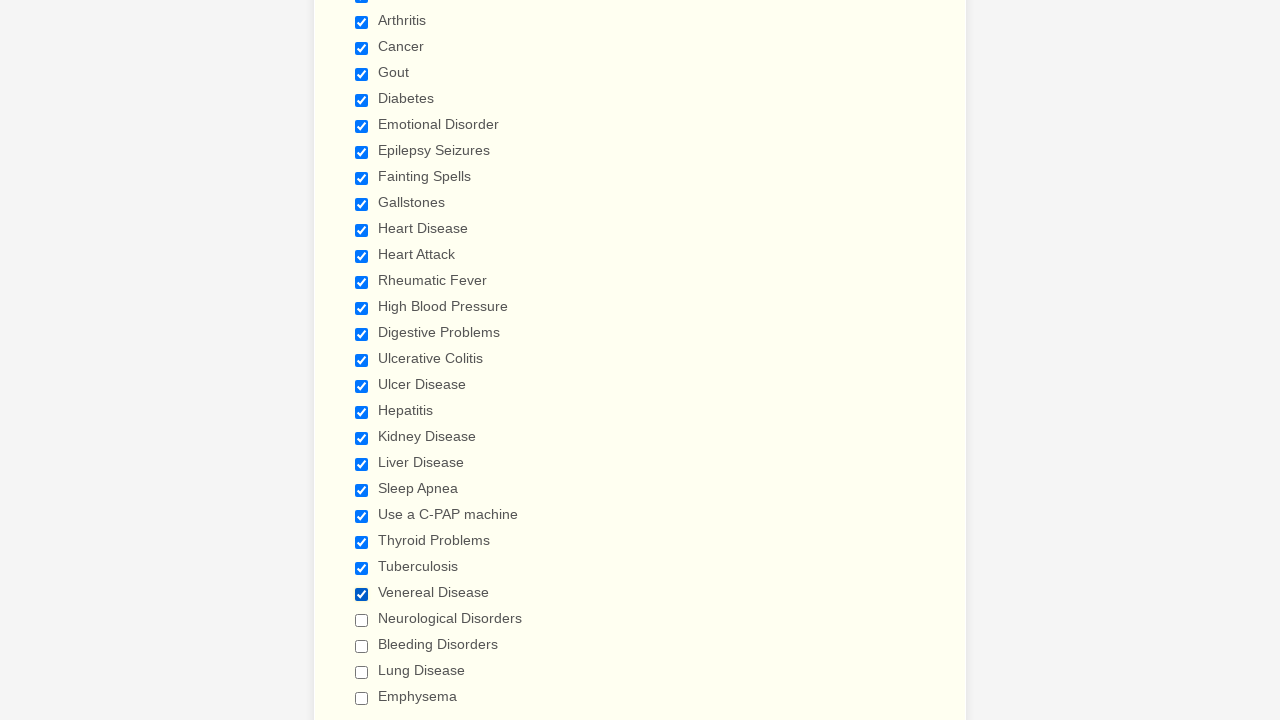

Selected checkbox with value 'Neurological Disorders' at (362, 620) on span.form-checkbox-item>input >> nth=25
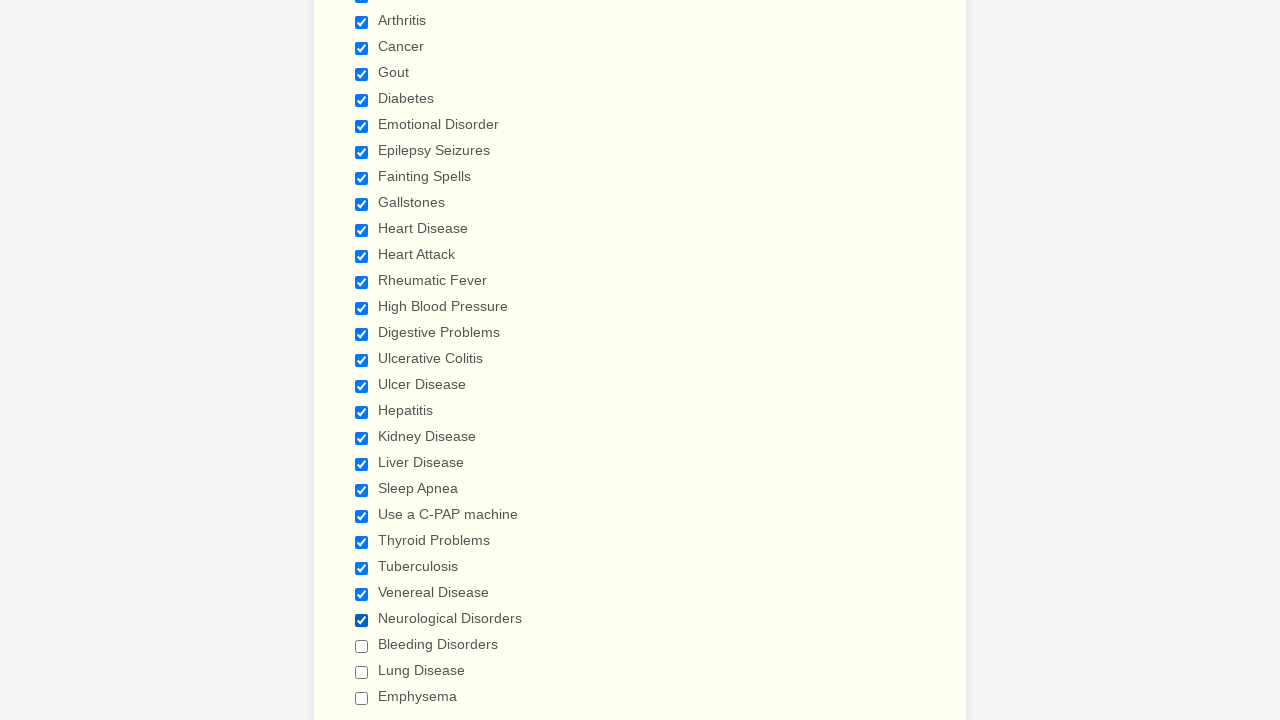

Selected checkbox with value 'Bleeding Disorders' at (362, 646) on span.form-checkbox-item>input >> nth=26
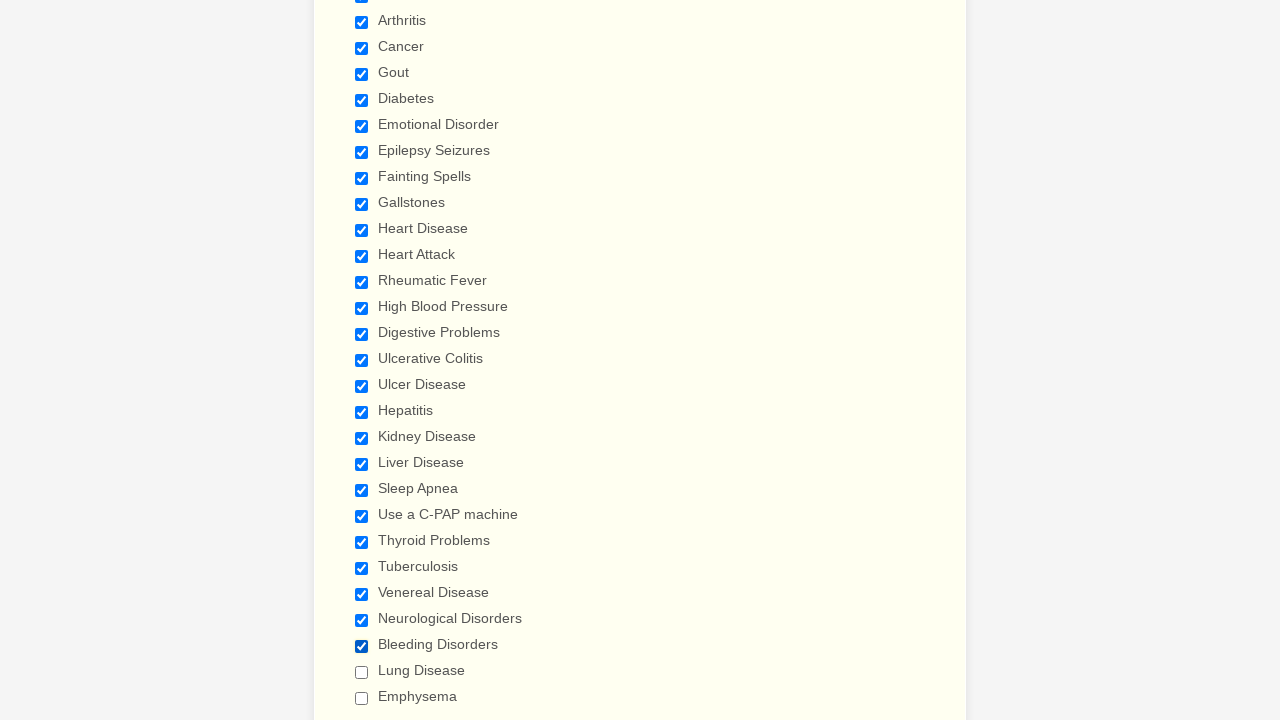

Selected checkbox with value 'Lung Disease' at (362, 672) on span.form-checkbox-item>input >> nth=27
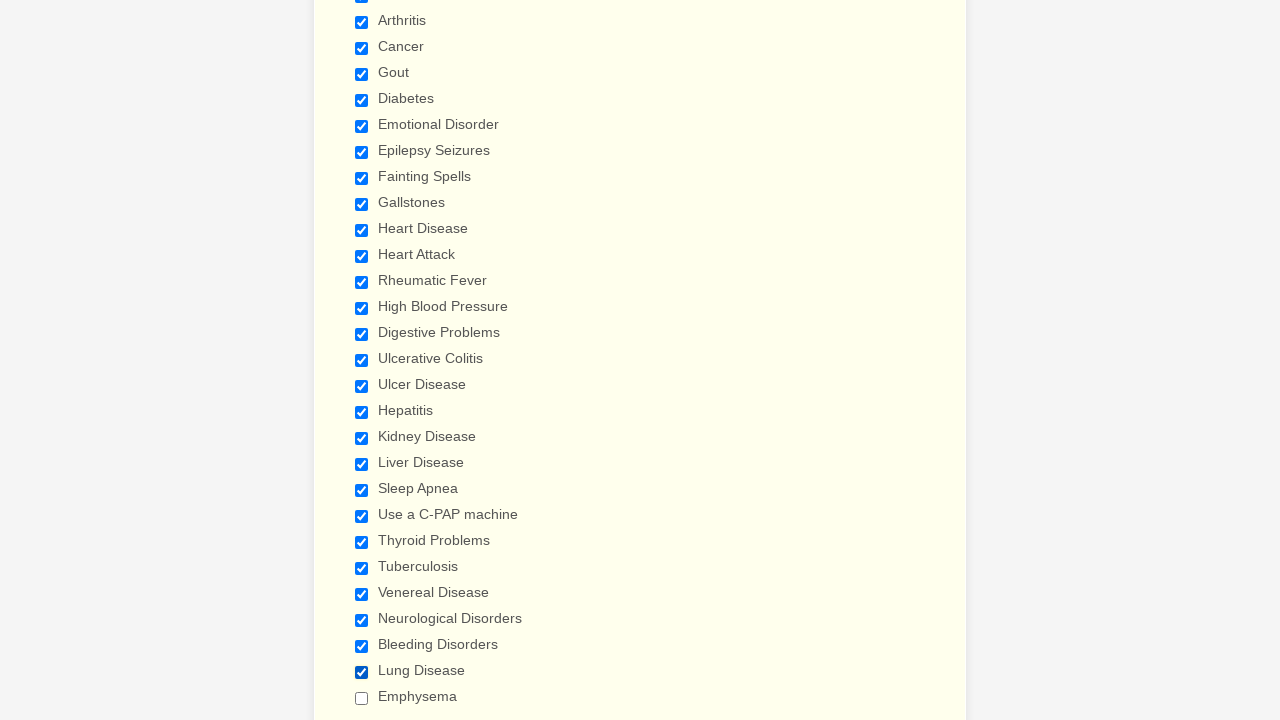

Selected checkbox with value 'Emphysema' at (362, 698) on span.form-checkbox-item>input >> nth=28
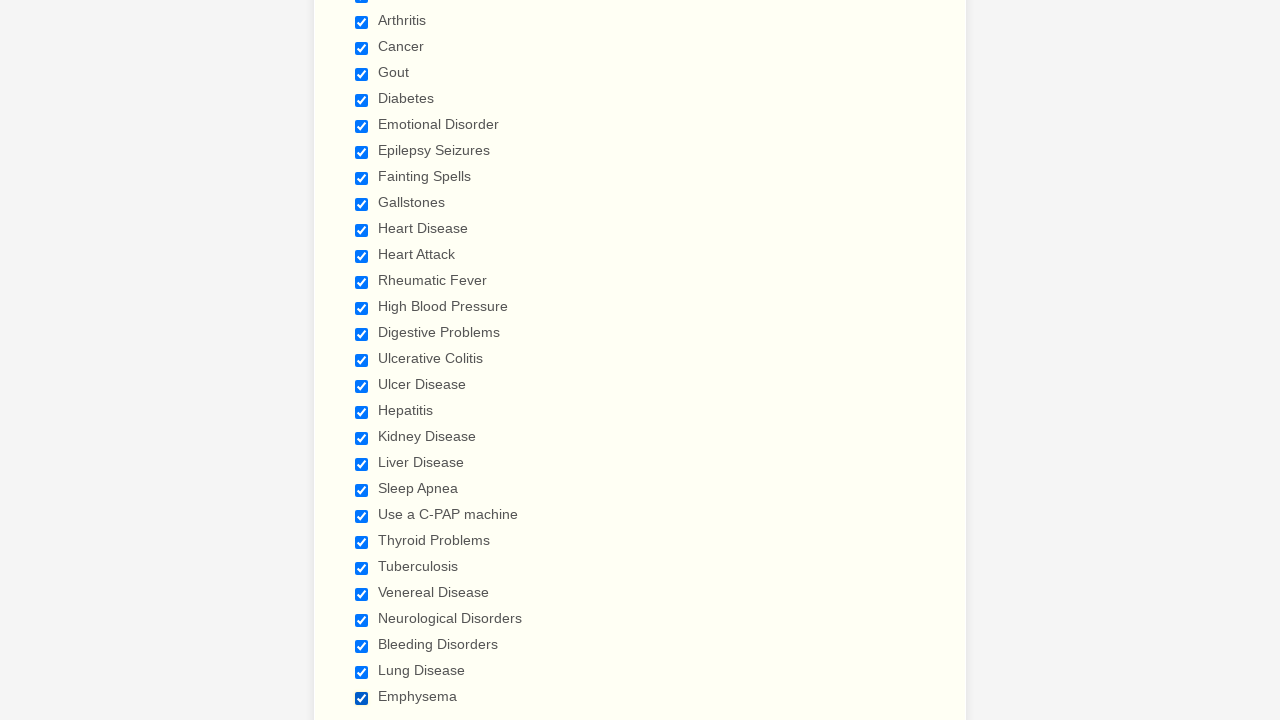

Deselected checkbox with value 'Anemia' at (362, 360) on span.form-checkbox-item>input >> nth=0
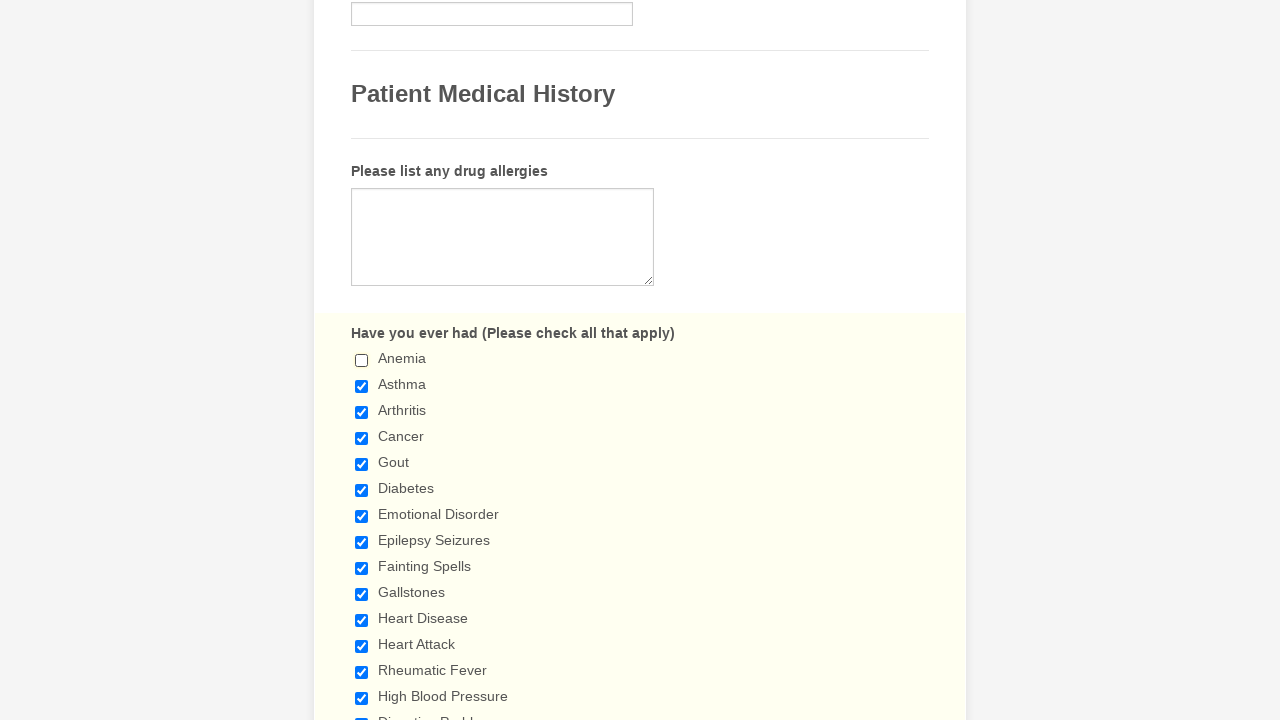

Deselected checkbox with value 'Asthma' at (362, 386) on span.form-checkbox-item>input >> nth=1
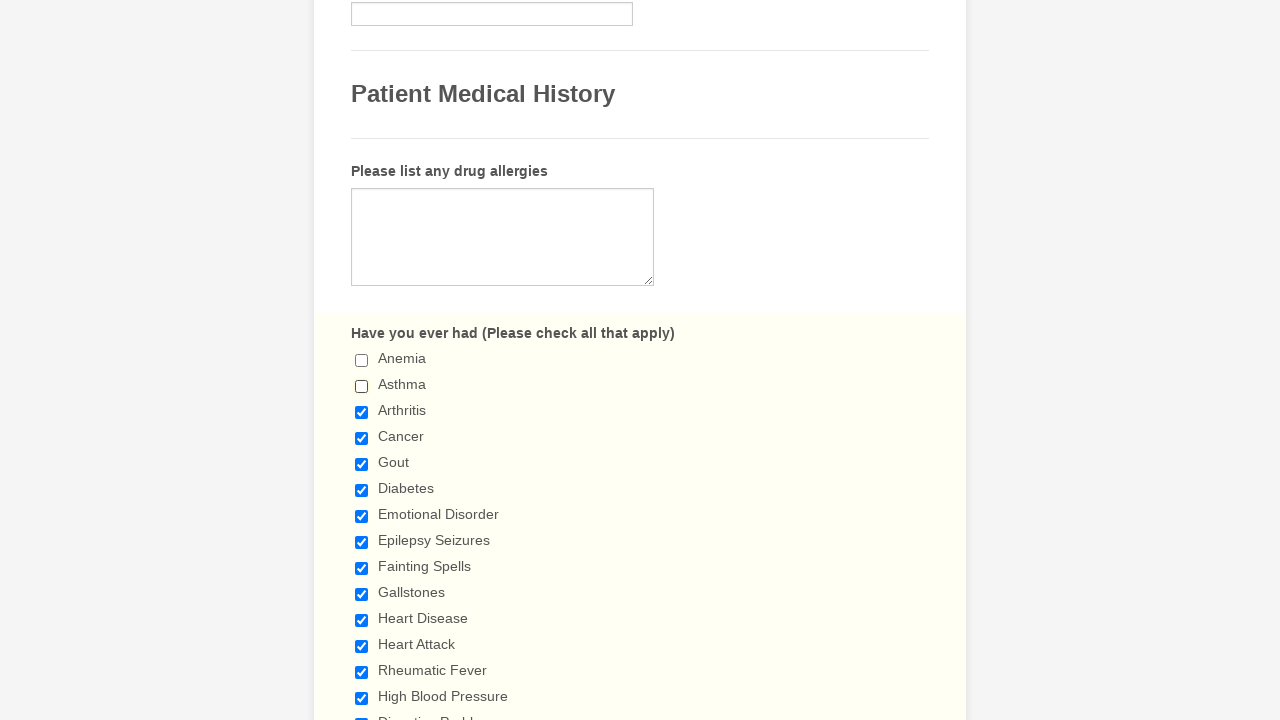

Deselected checkbox with value 'Arthritis' at (362, 412) on span.form-checkbox-item>input >> nth=2
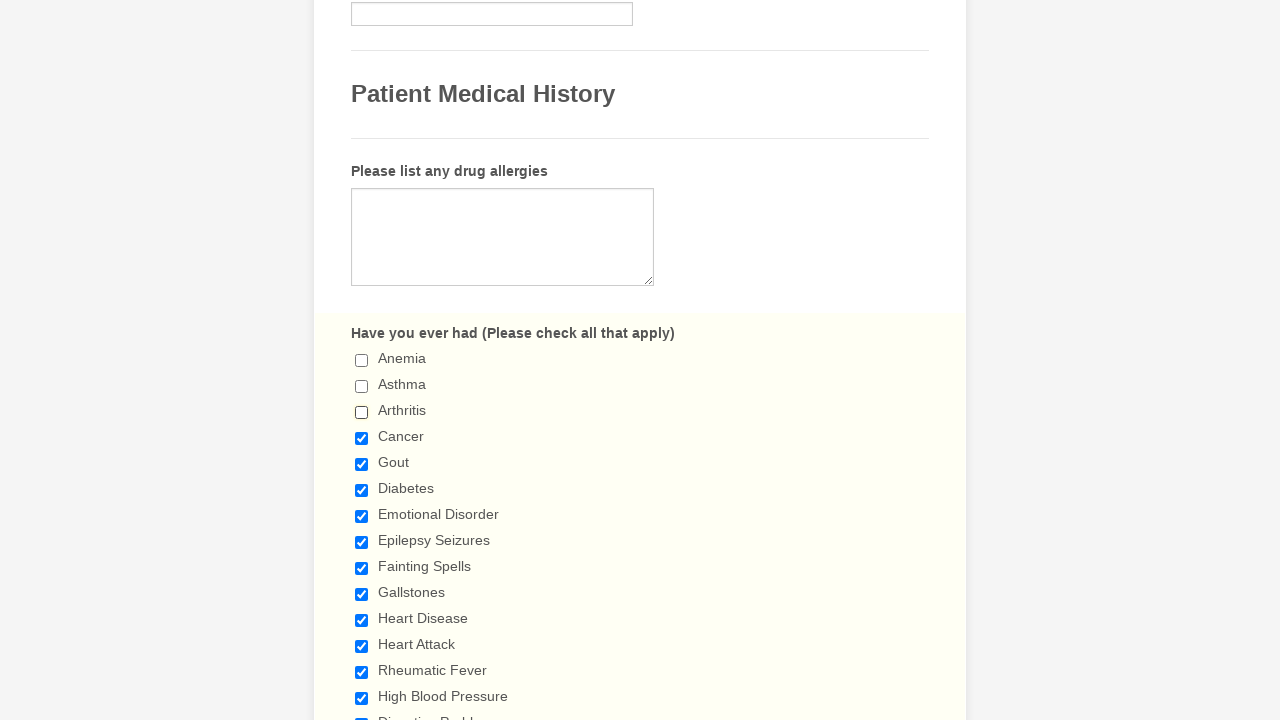

Deselected checkbox with value 'Cancer' at (362, 438) on span.form-checkbox-item>input >> nth=3
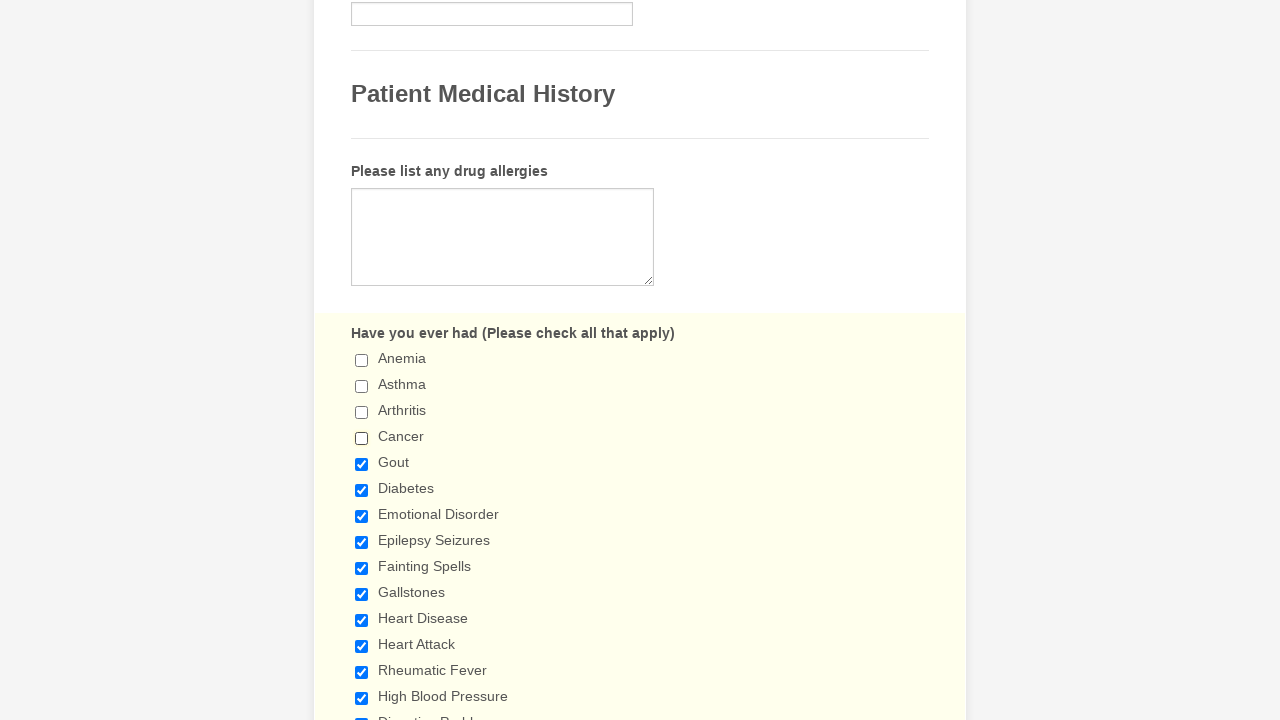

Deselected checkbox with value 'Gout' at (362, 464) on span.form-checkbox-item>input >> nth=4
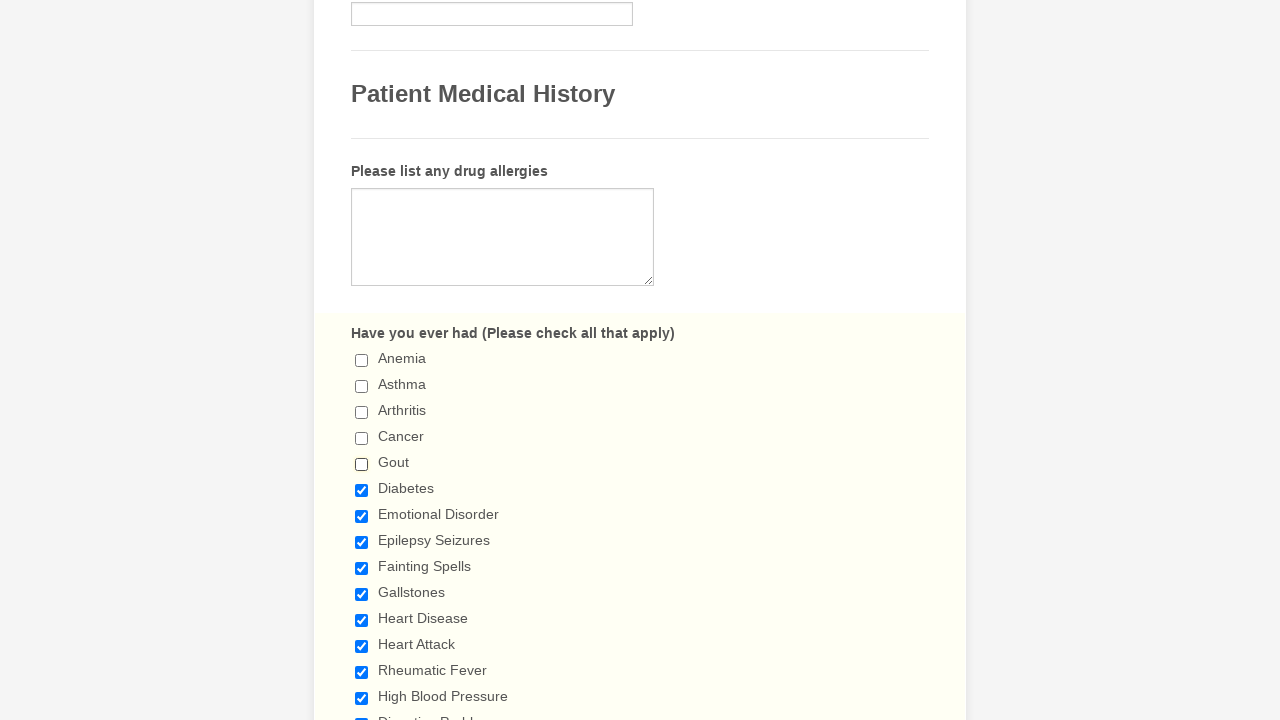

Deselected checkbox with value 'Diabetes' at (362, 490) on span.form-checkbox-item>input >> nth=5
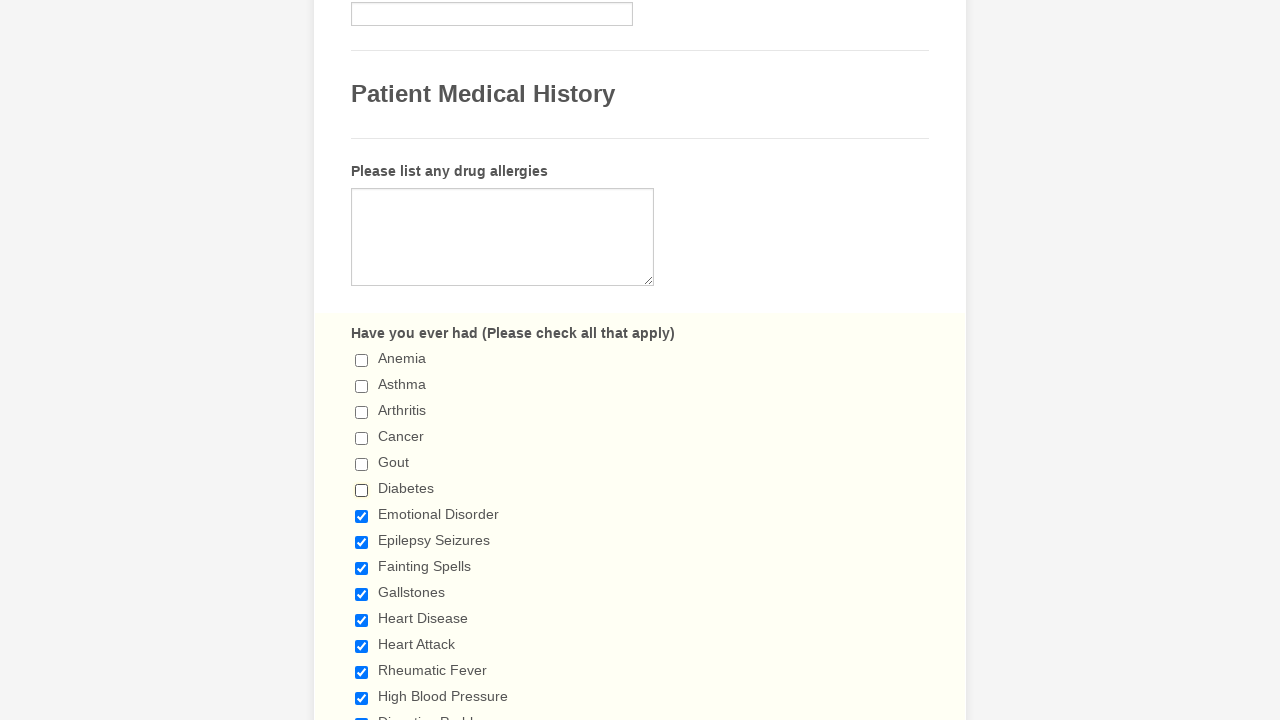

Deselected checkbox with value 'Emotional Disorder' at (362, 516) on span.form-checkbox-item>input >> nth=6
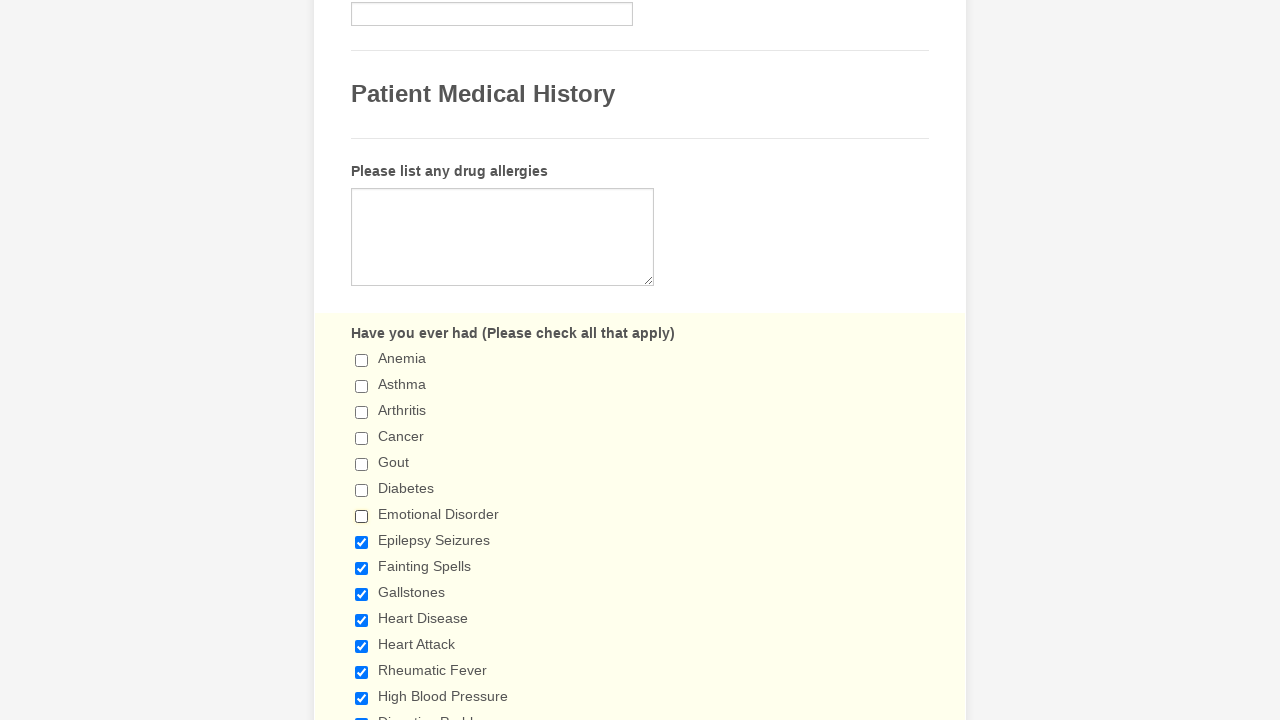

Deselected checkbox with value 'Epilepsy Seizures' at (362, 542) on span.form-checkbox-item>input >> nth=7
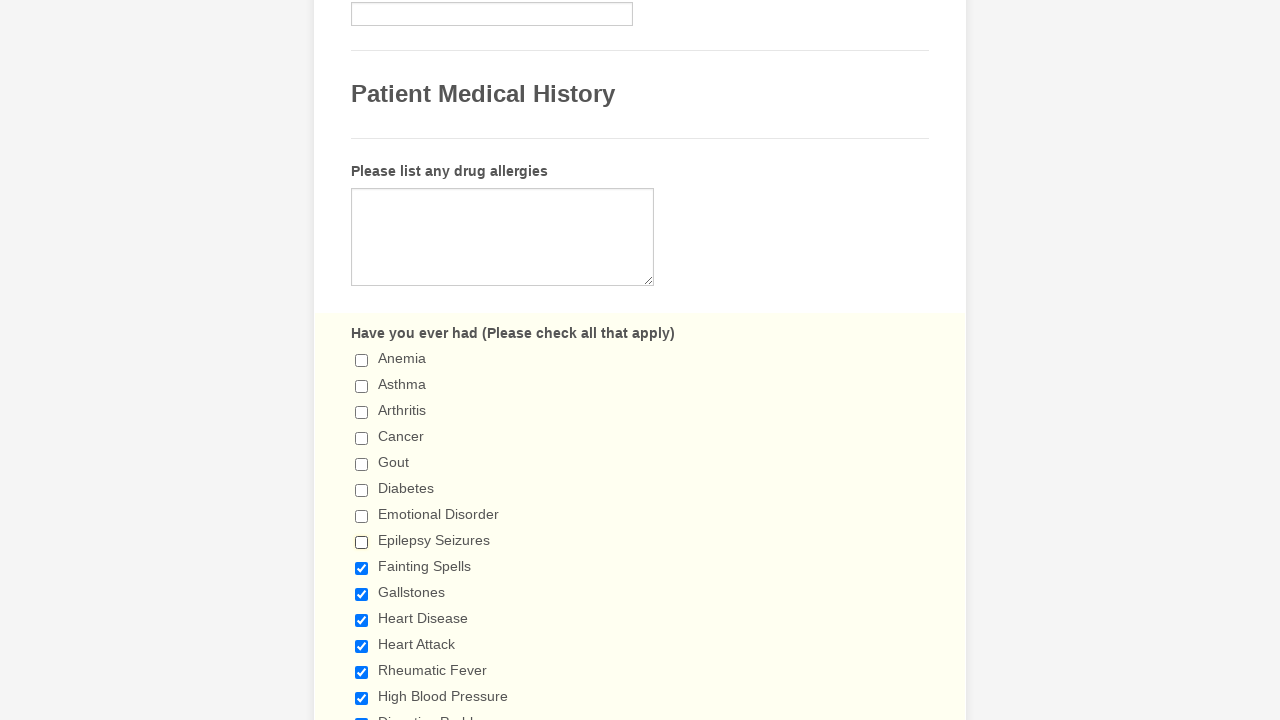

Deselected checkbox with value 'Fainting Spells' at (362, 568) on span.form-checkbox-item>input >> nth=8
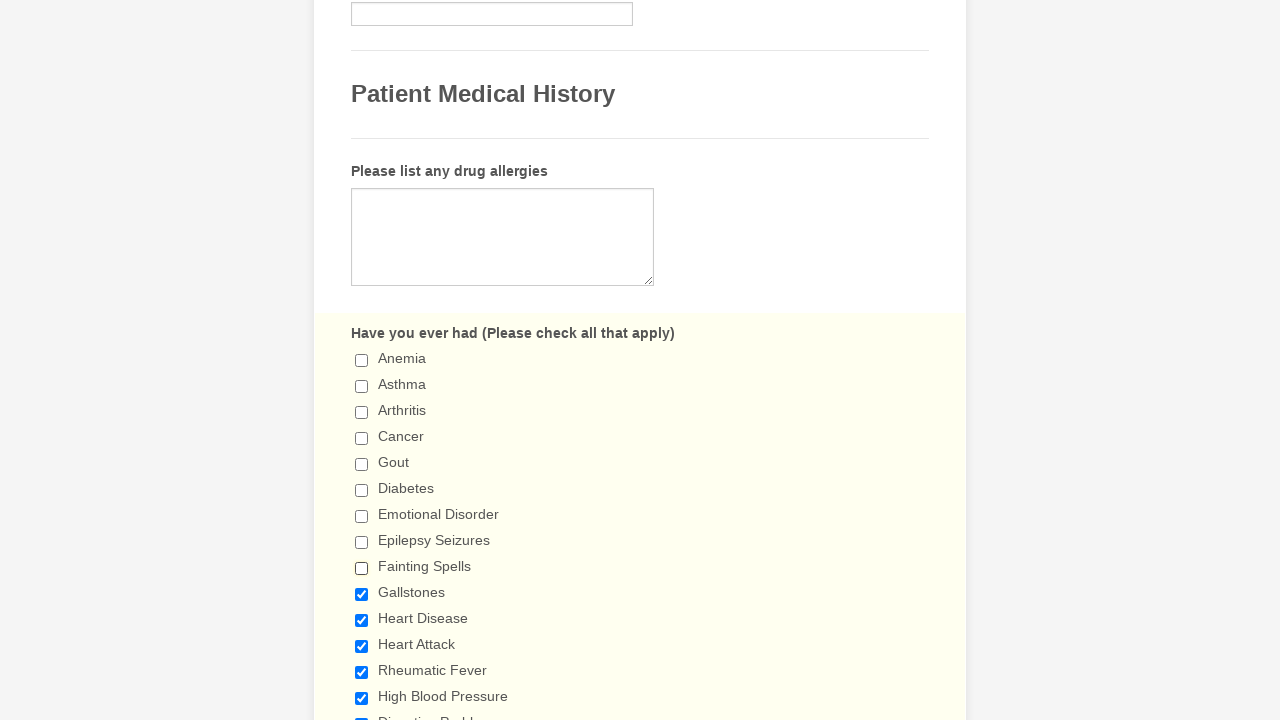

Deselected checkbox with value 'Gallstones' at (362, 594) on span.form-checkbox-item>input >> nth=9
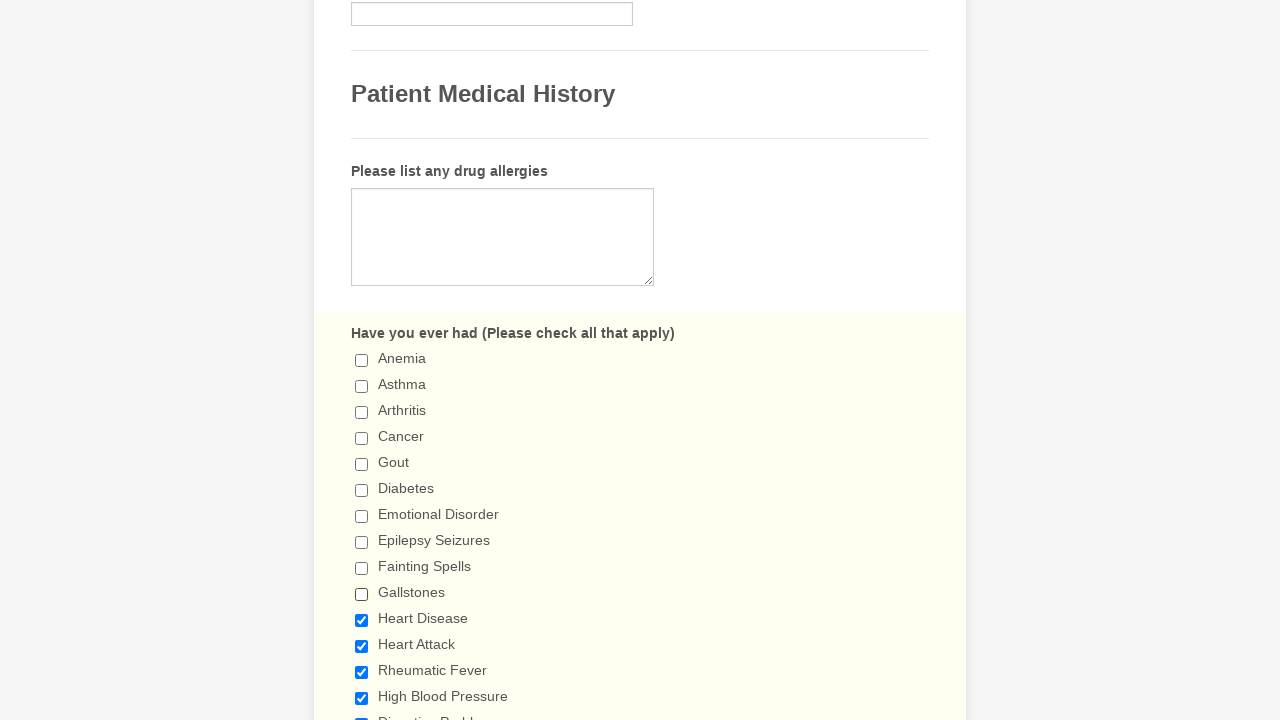

Deselected checkbox with value 'Heart Disease' at (362, 620) on span.form-checkbox-item>input >> nth=10
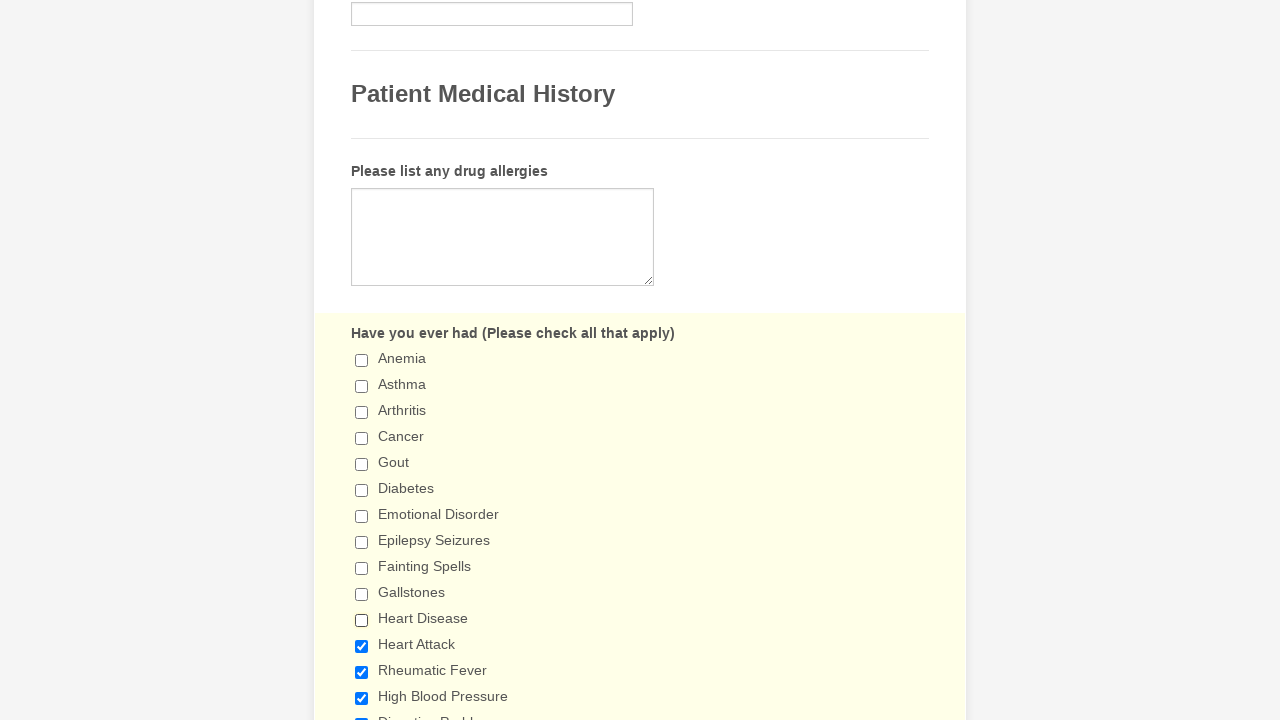

Deselected checkbox with value 'Heart Attack' at (362, 646) on span.form-checkbox-item>input >> nth=11
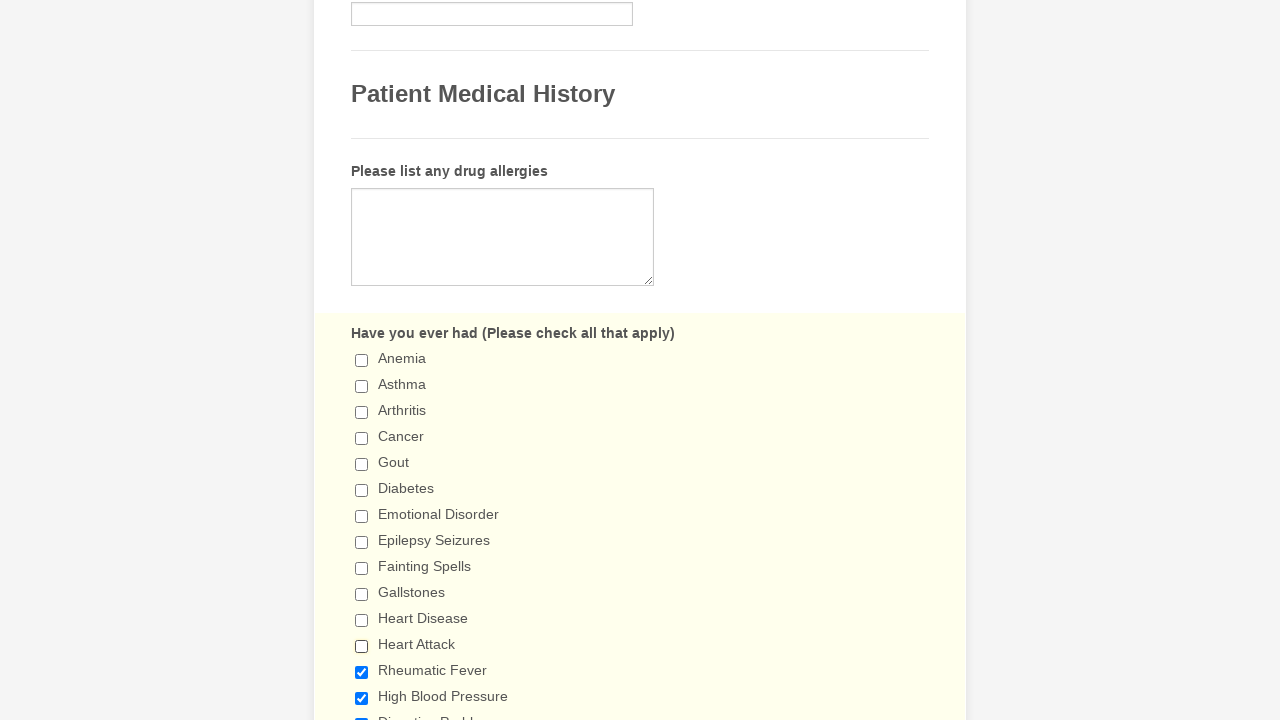

Deselected checkbox with value 'Rheumatic Fever' at (362, 672) on span.form-checkbox-item>input >> nth=12
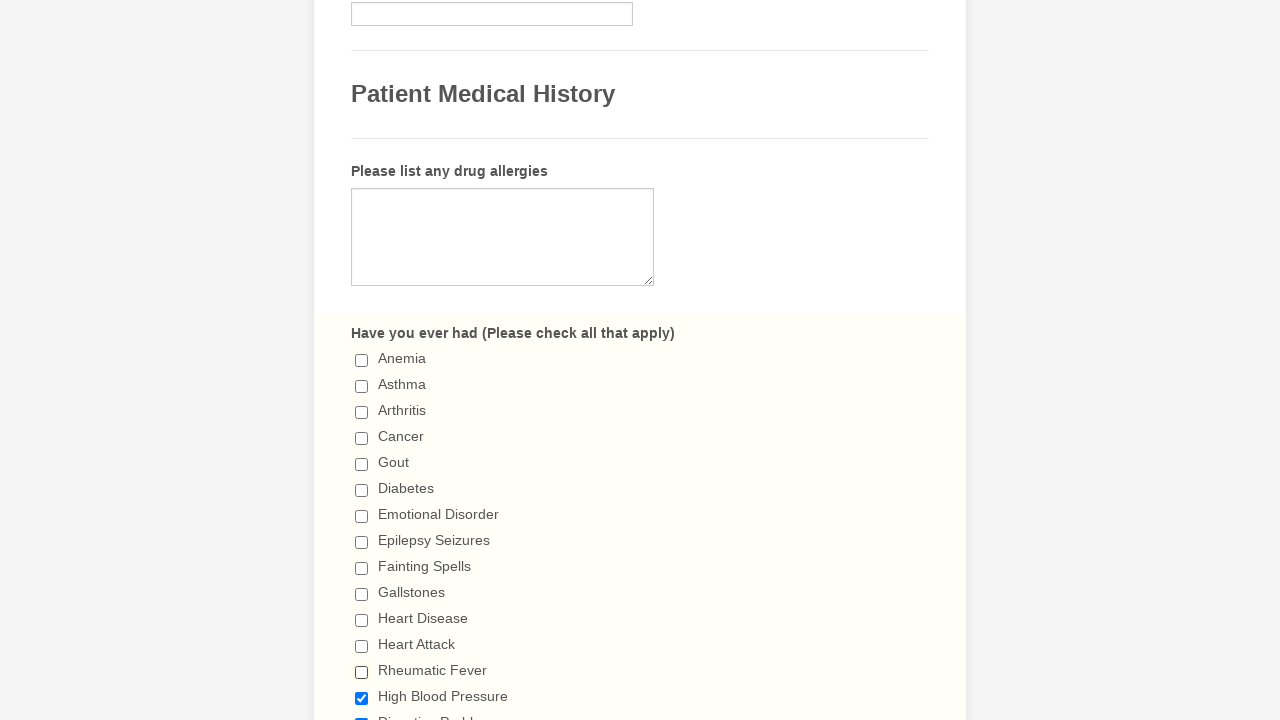

Deselected checkbox with value 'High Blood Pressure' at (362, 698) on span.form-checkbox-item>input >> nth=13
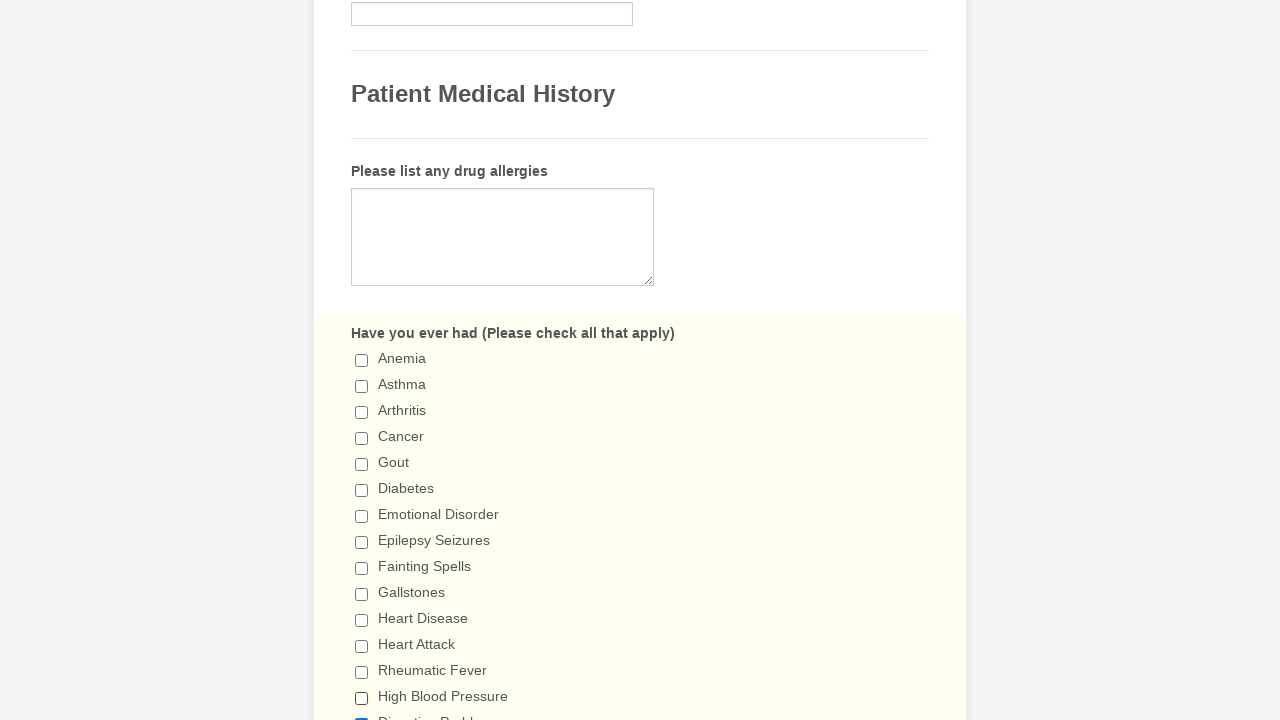

Deselected checkbox with value 'Digestive Problems' at (362, 714) on span.form-checkbox-item>input >> nth=14
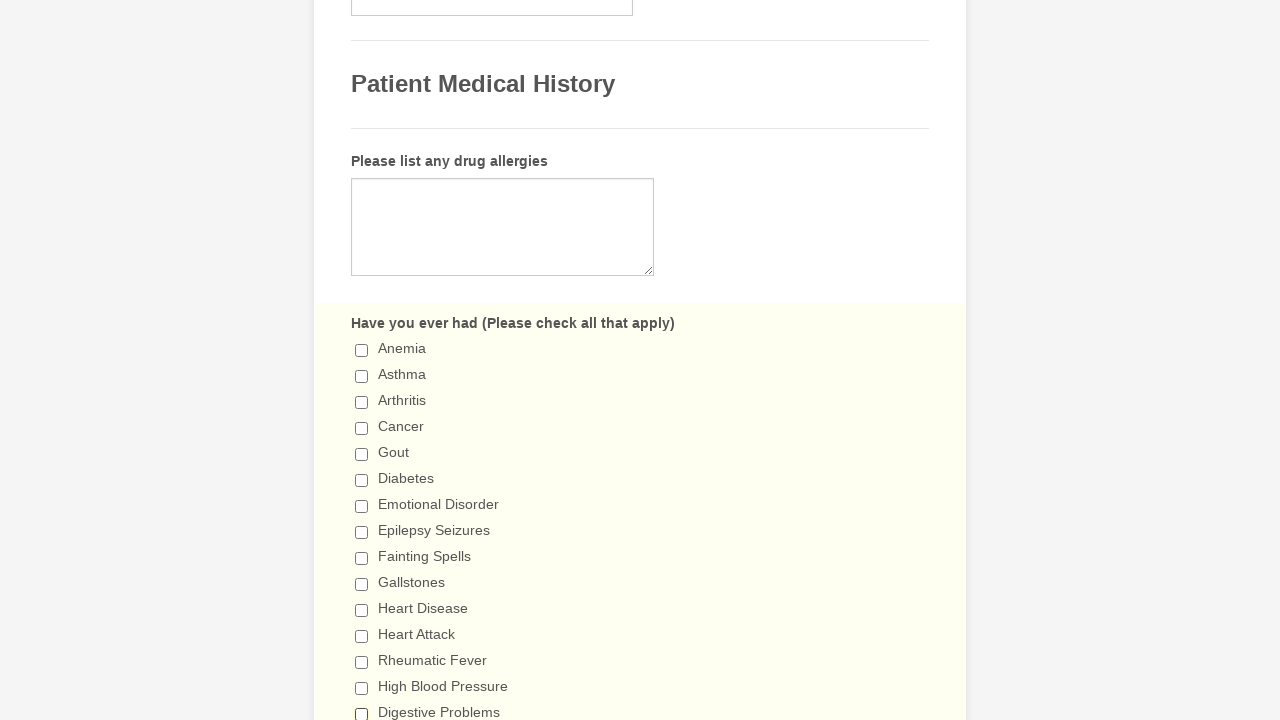

Deselected checkbox with value 'Ulcerative Colitis' at (362, 360) on span.form-checkbox-item>input >> nth=15
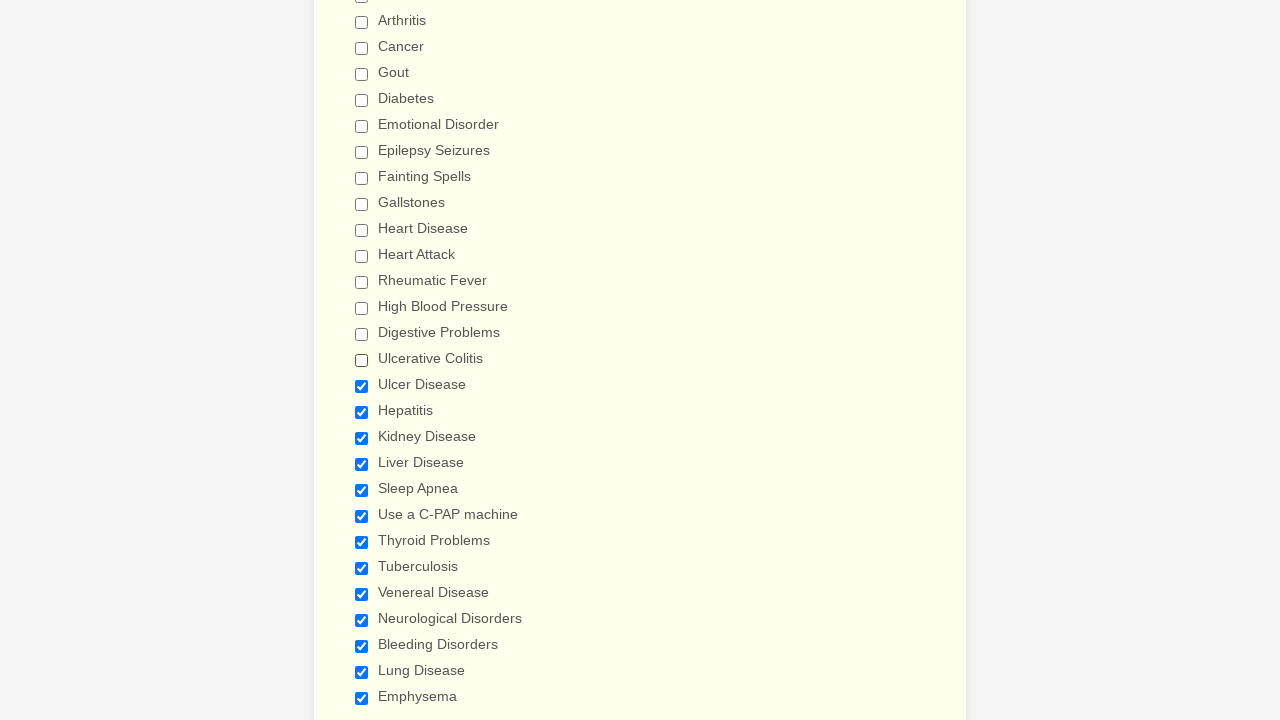

Deselected checkbox with value 'Ulcer Disease' at (362, 386) on span.form-checkbox-item>input >> nth=16
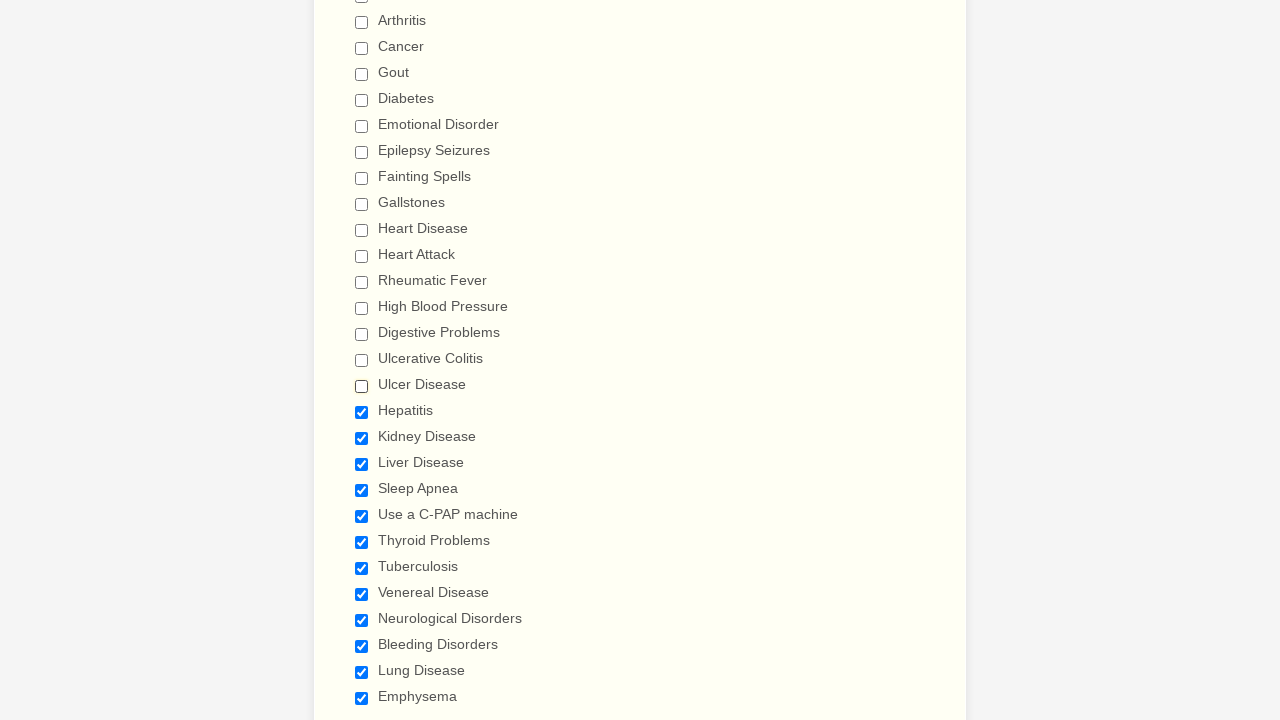

Deselected checkbox with value 'Hepatitis' at (362, 412) on span.form-checkbox-item>input >> nth=17
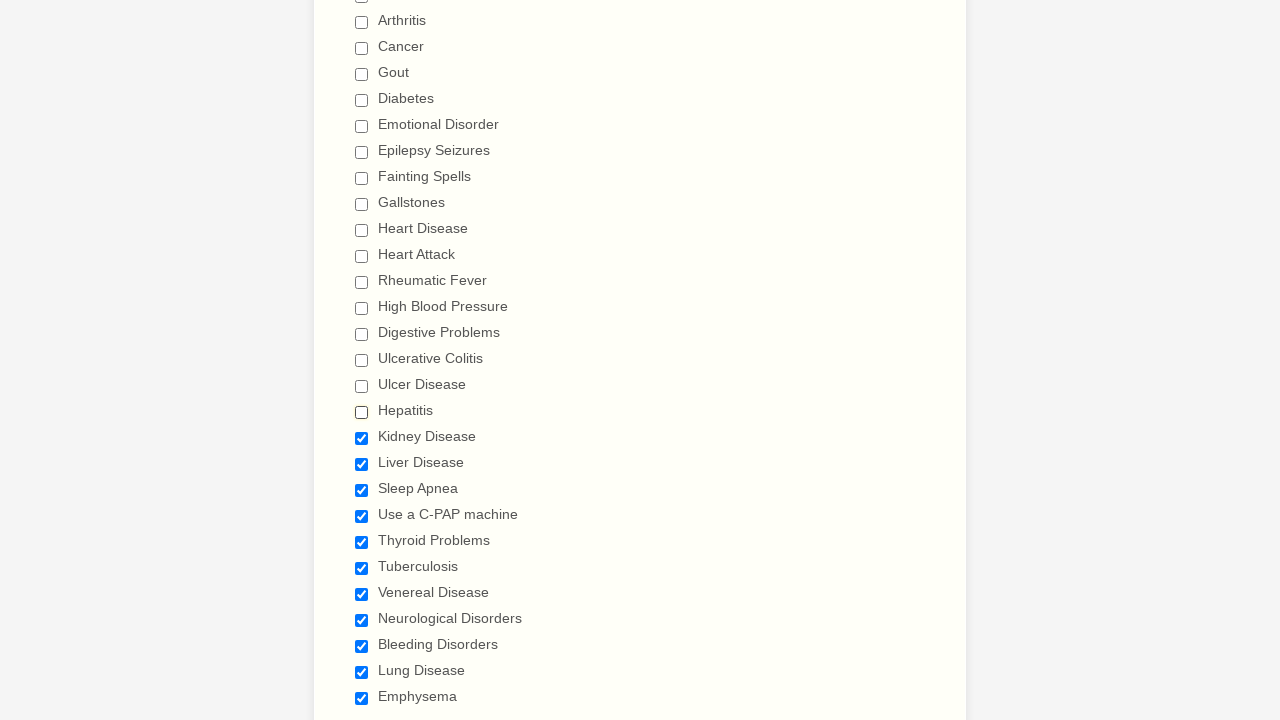

Deselected checkbox with value 'Kidney Disease' at (362, 438) on span.form-checkbox-item>input >> nth=18
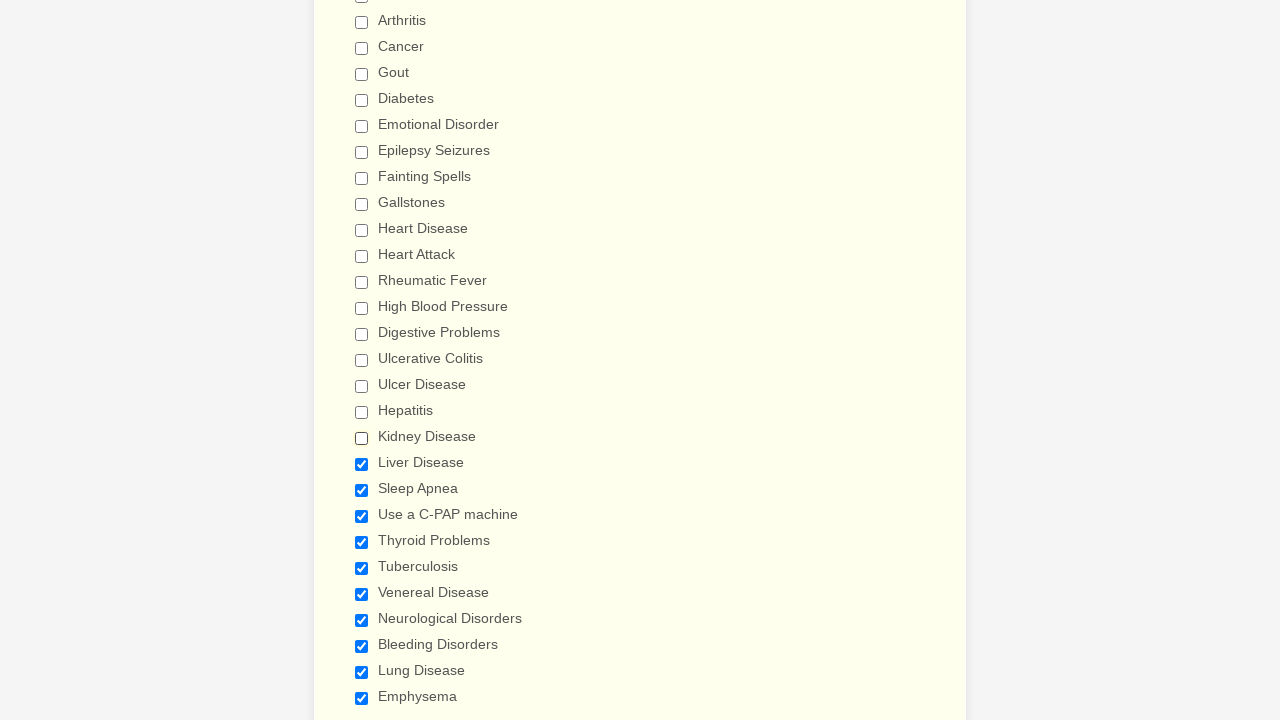

Deselected checkbox with value 'Liver Disease' at (362, 464) on span.form-checkbox-item>input >> nth=19
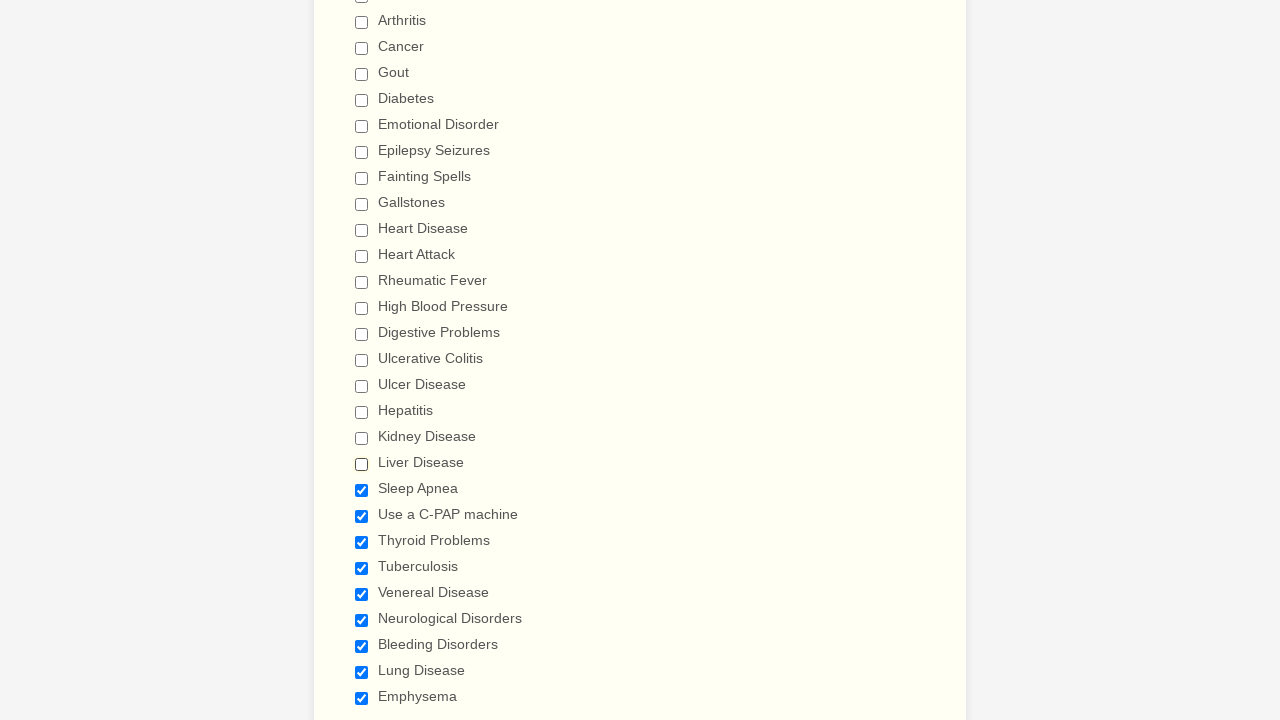

Deselected checkbox with value 'Sleep Apnea' at (362, 490) on span.form-checkbox-item>input >> nth=20
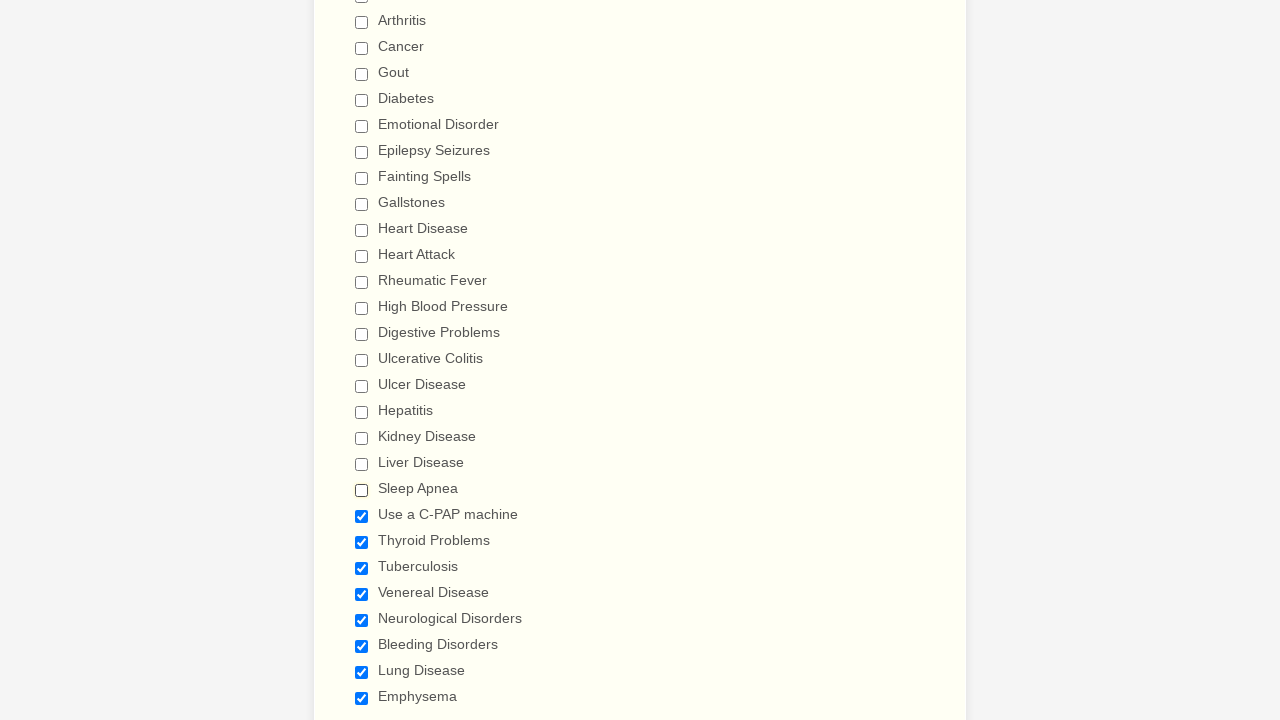

Deselected checkbox with value 'Use a C-PAP machine' at (362, 516) on span.form-checkbox-item>input >> nth=21
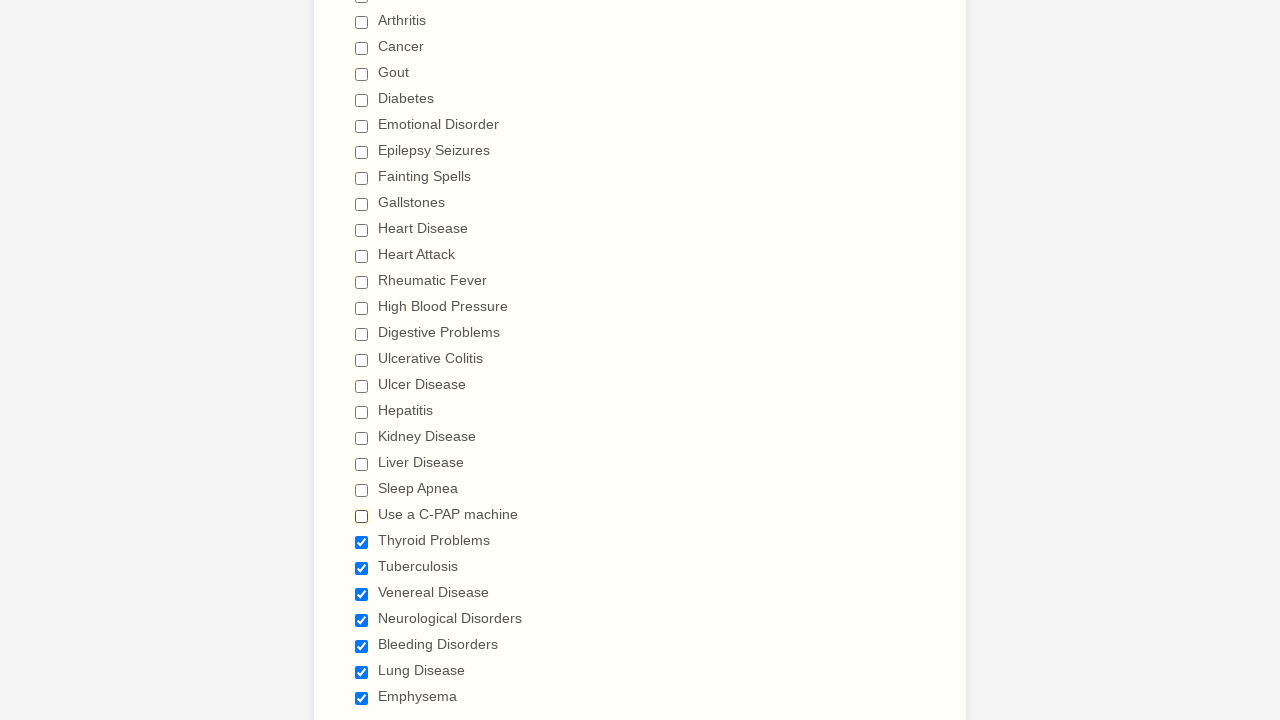

Deselected checkbox with value 'Thyroid Problems' at (362, 542) on span.form-checkbox-item>input >> nth=22
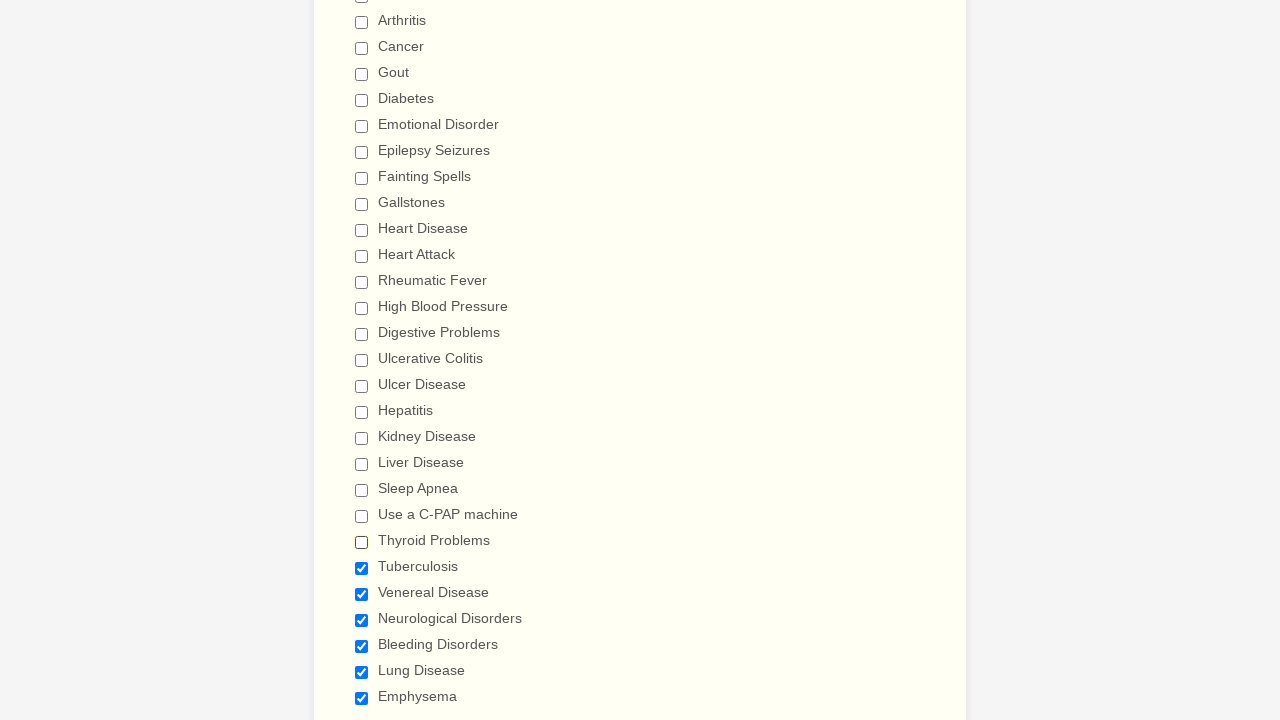

Deselected checkbox with value 'Tuberculosis' at (362, 568) on span.form-checkbox-item>input >> nth=23
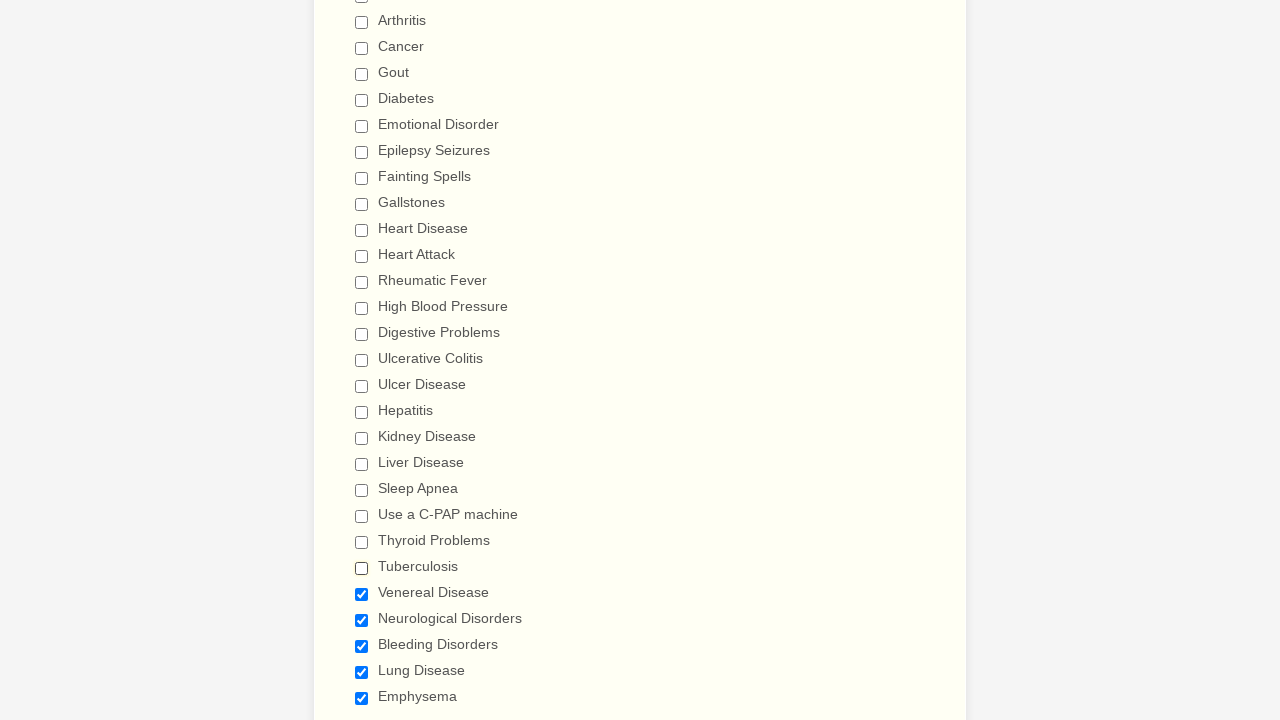

Deselected checkbox with value 'Venereal Disease' at (362, 594) on span.form-checkbox-item>input >> nth=24
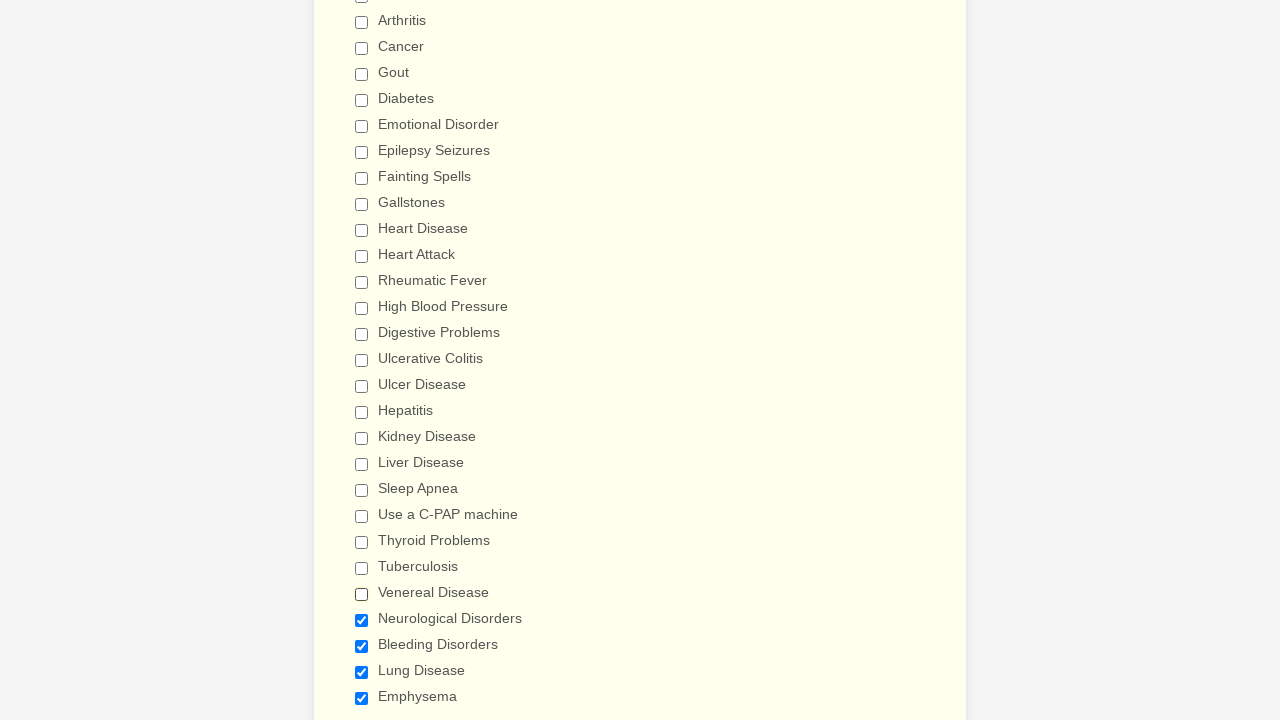

Deselected checkbox with value 'Neurological Disorders' at (362, 620) on span.form-checkbox-item>input >> nth=25
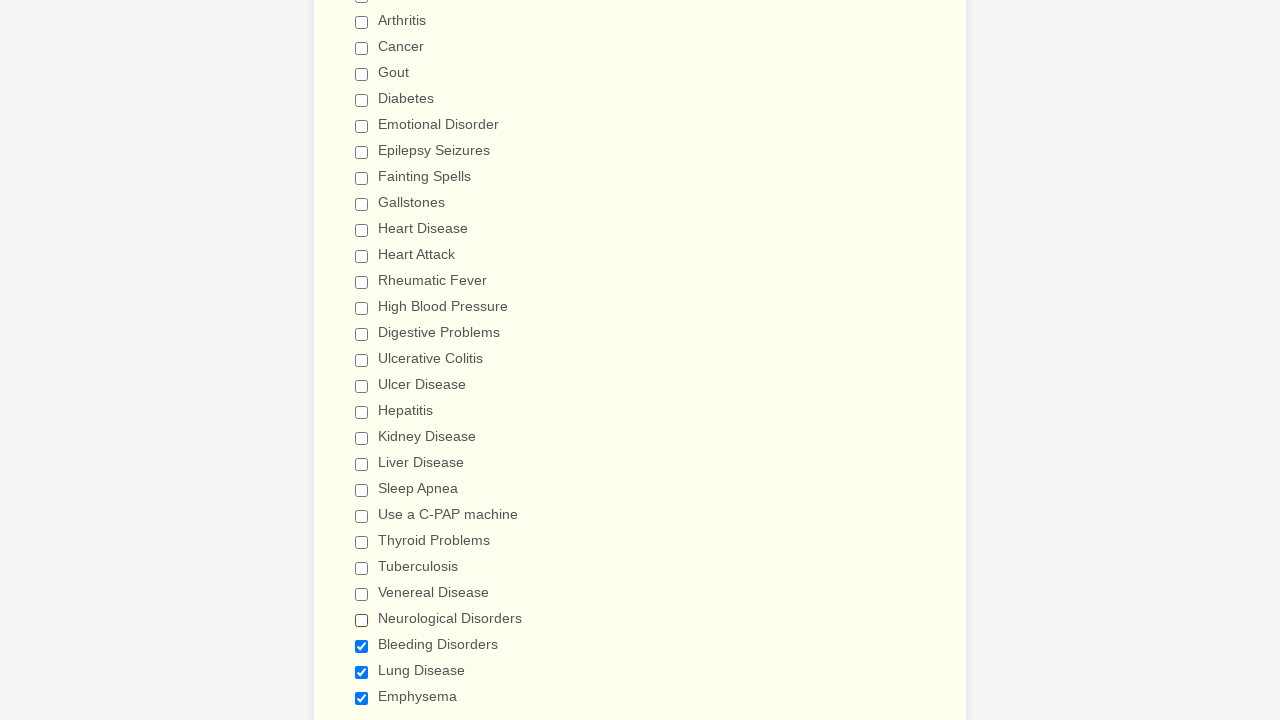

Deselected checkbox with value 'Bleeding Disorders' at (362, 646) on span.form-checkbox-item>input >> nth=26
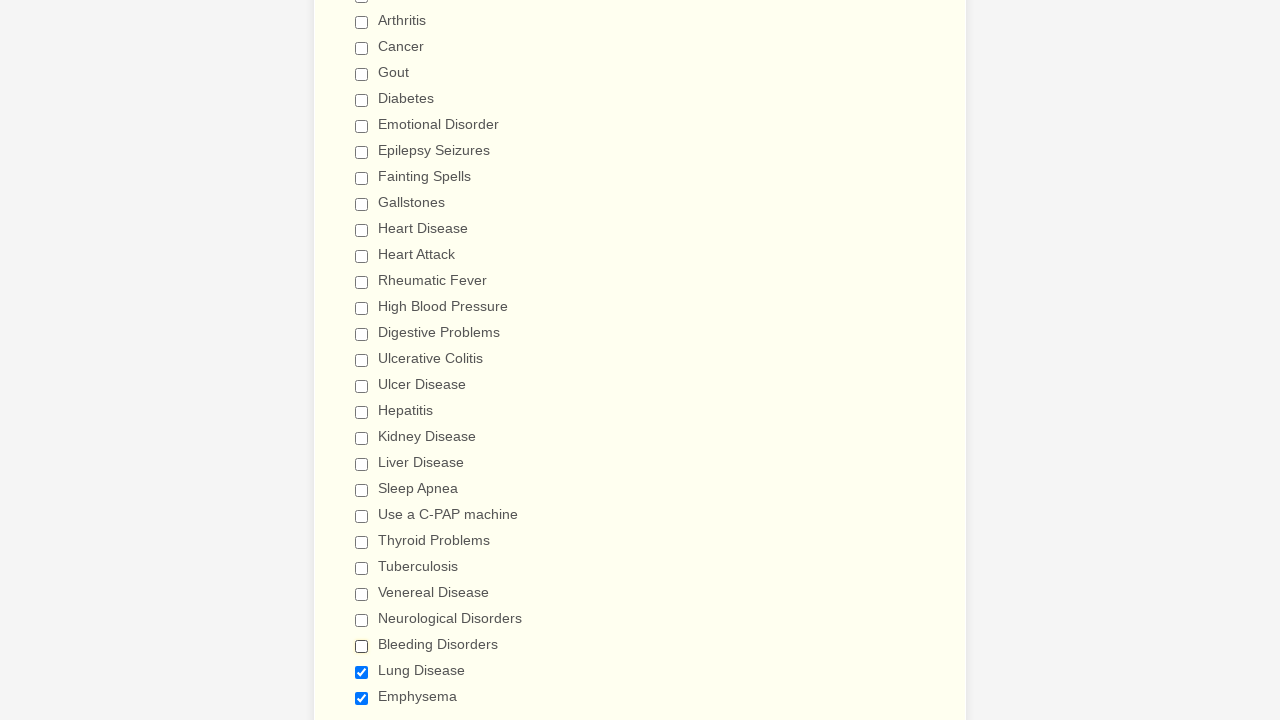

Deselected checkbox with value 'Lung Disease' at (362, 672) on span.form-checkbox-item>input >> nth=27
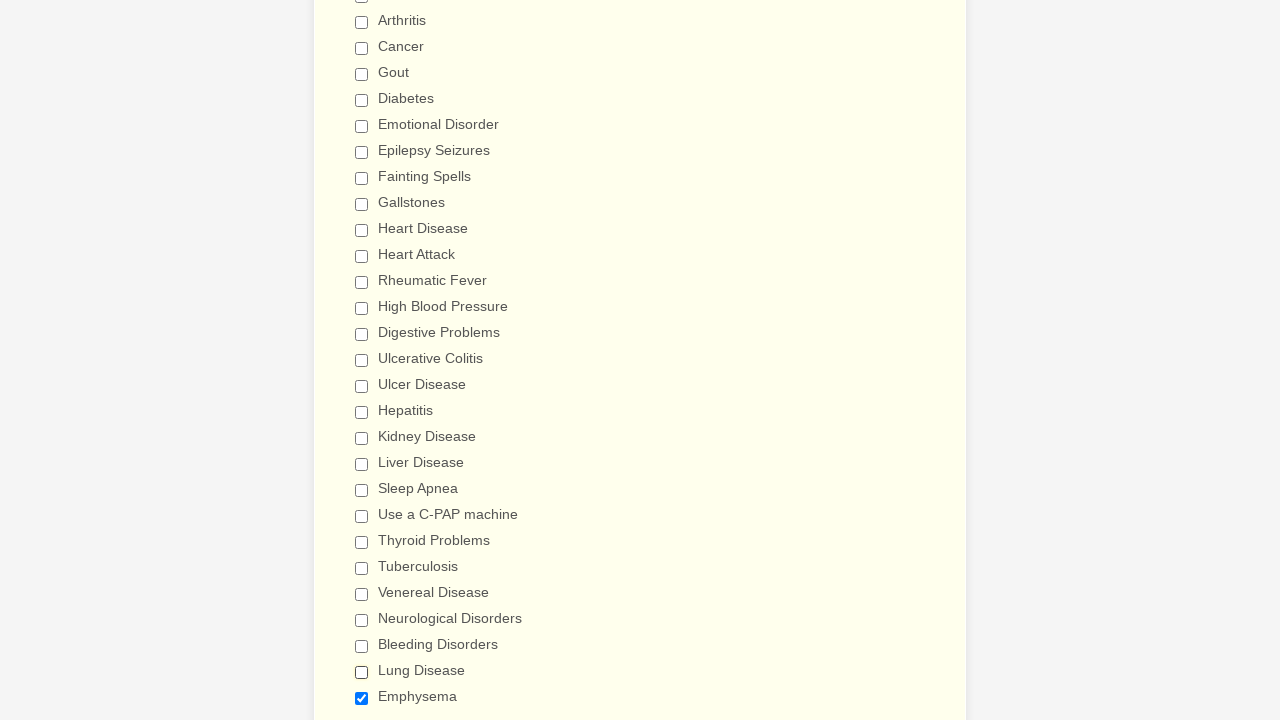

Deselected checkbox with value 'Emphysema' at (362, 698) on span.form-checkbox-item>input >> nth=28
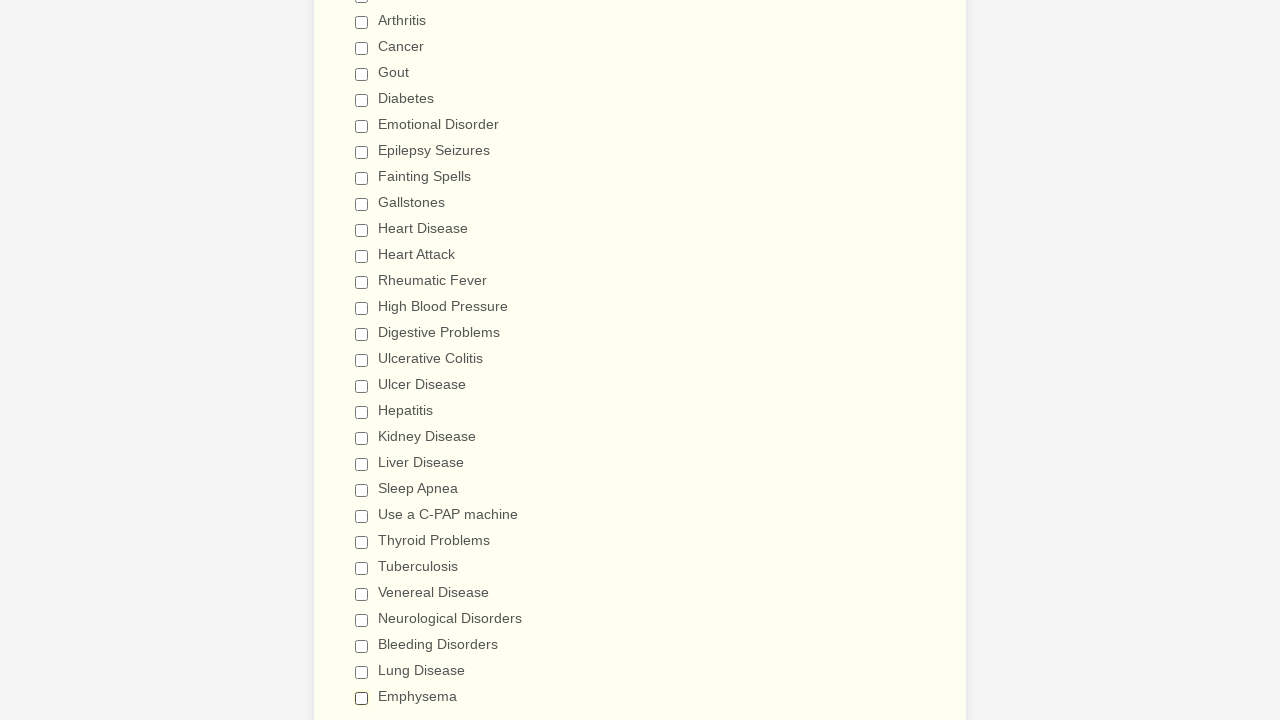

Selected Hepatitis checkbox at (362, 412) on input[value='Hepatitis']
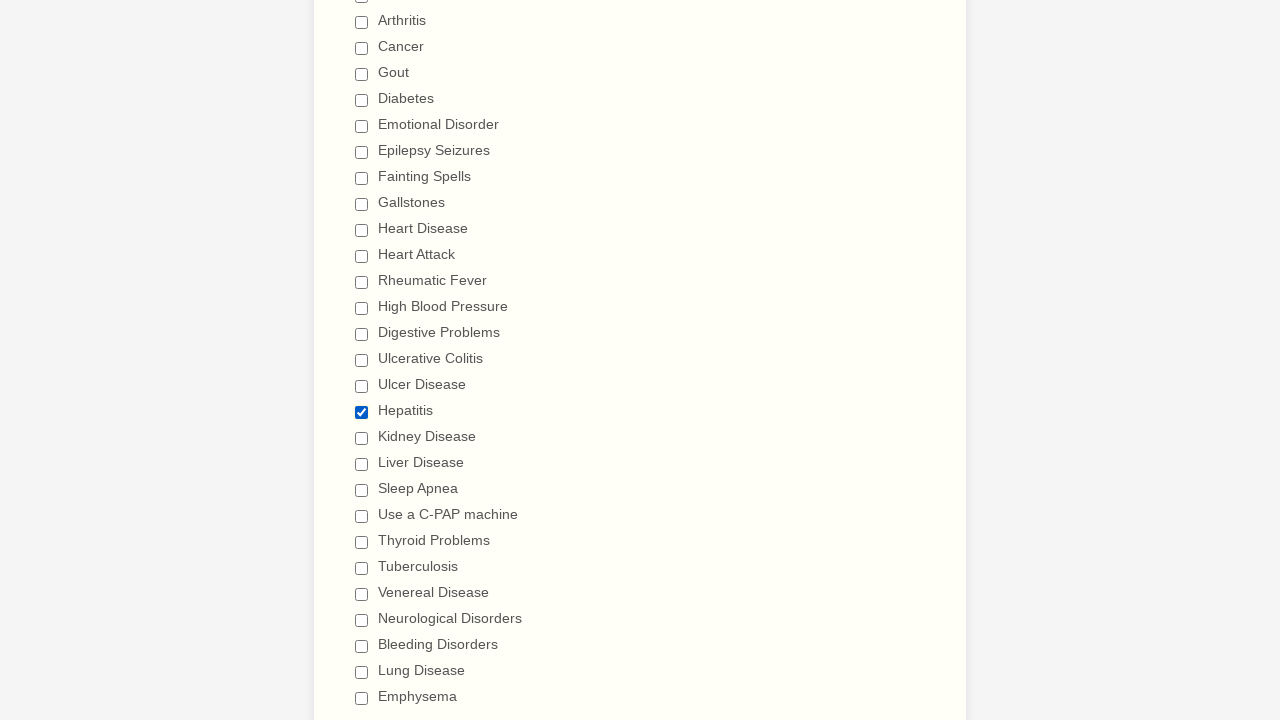

Selected Tuberculosis checkbox at (362, 568) on span.form-checkbox-item>input >> nth=23
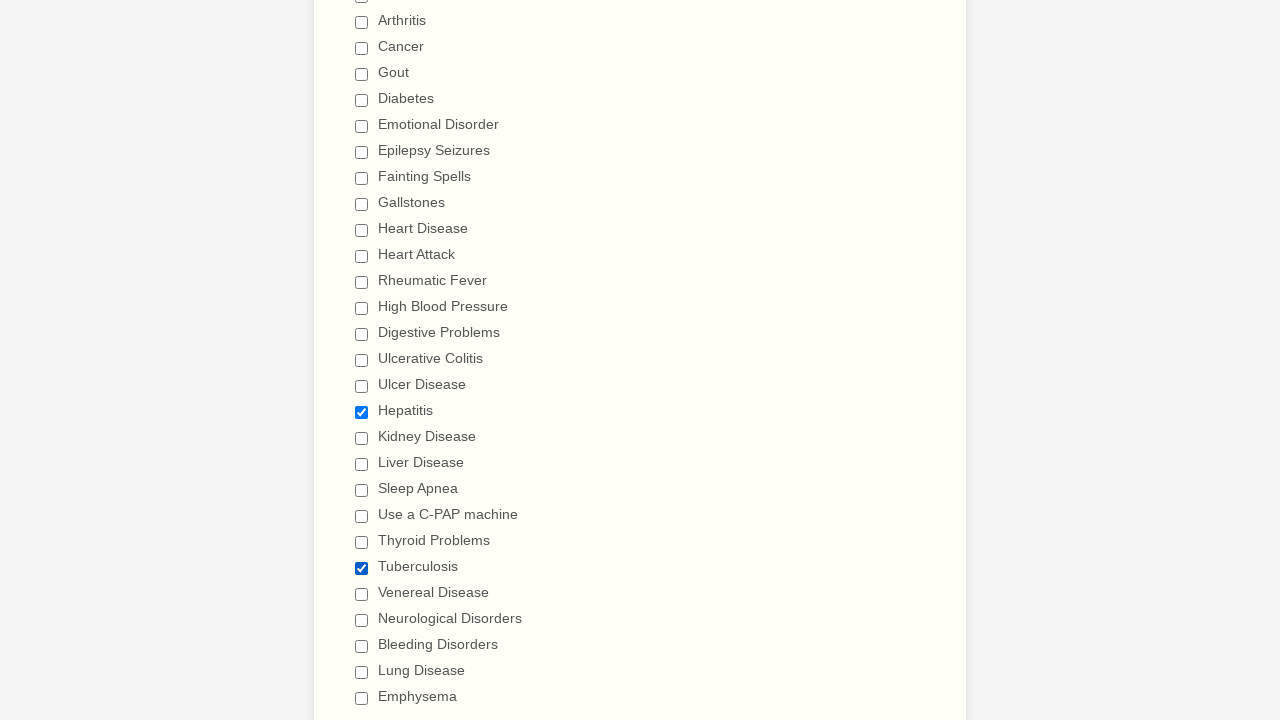

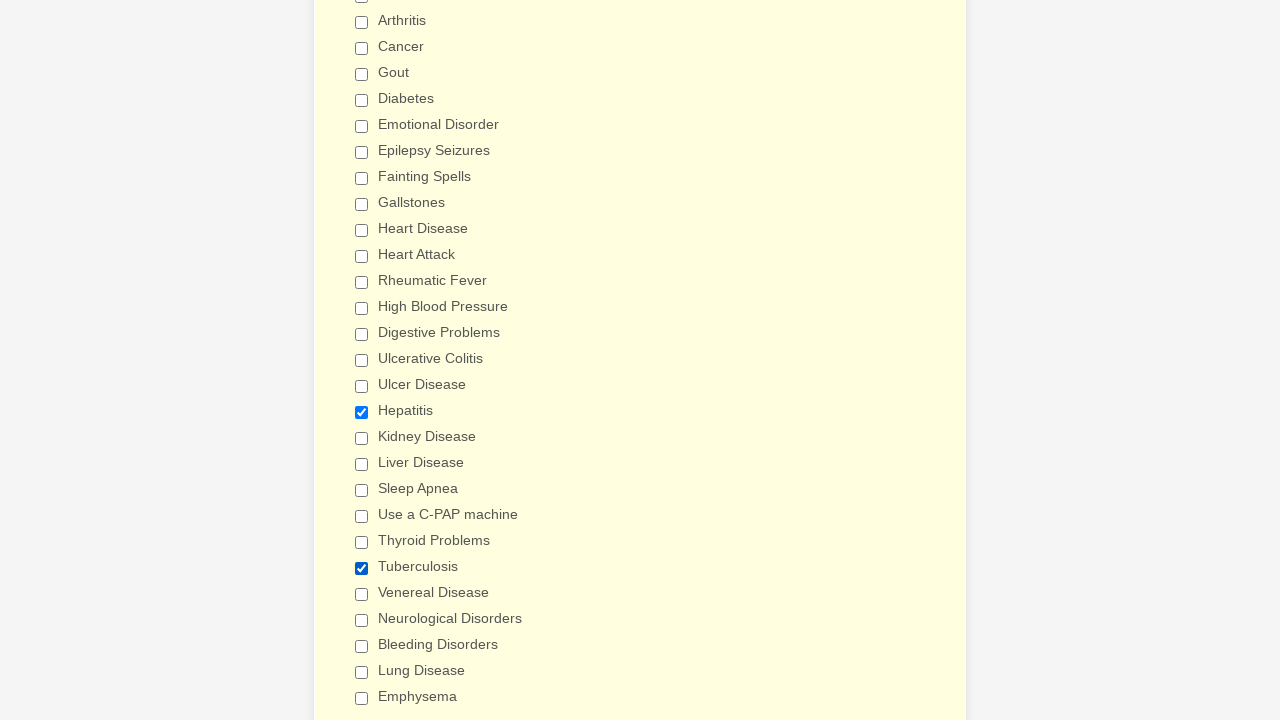